Completes the game and verifies the final state is reached

Starting URL: http://zzzscore.com/1to50/en/

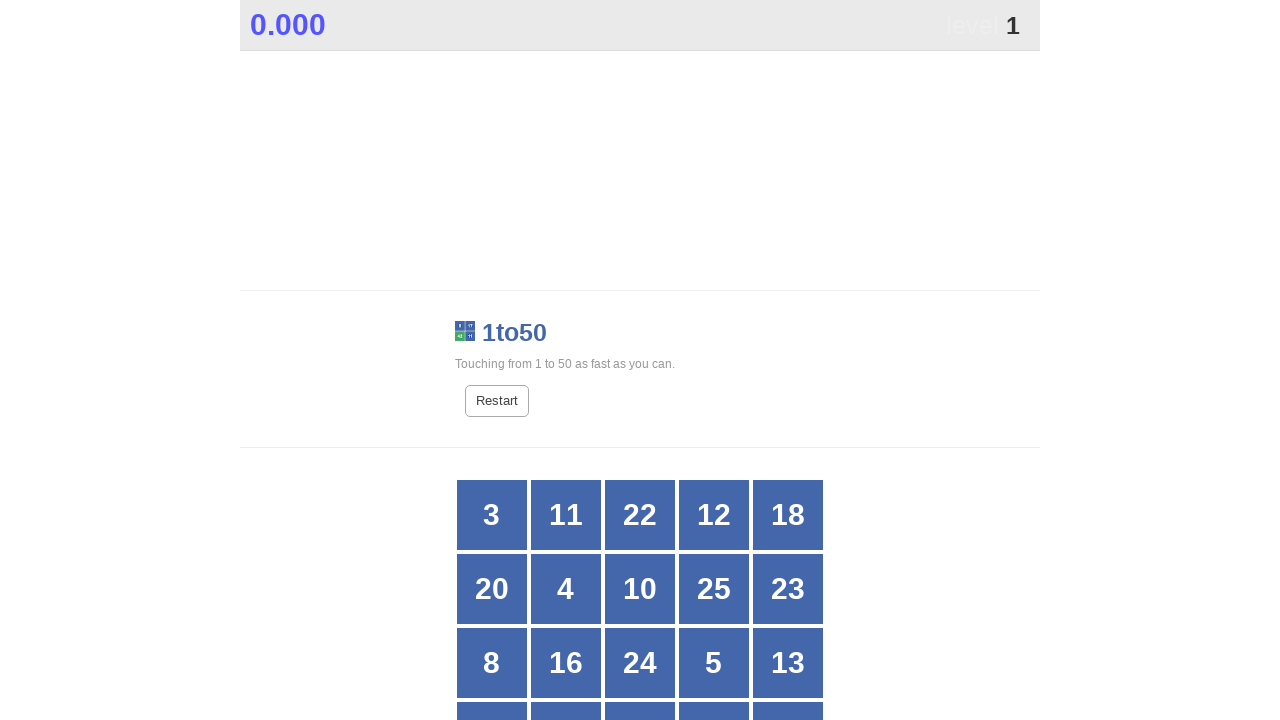

Waited for game grid to be visible
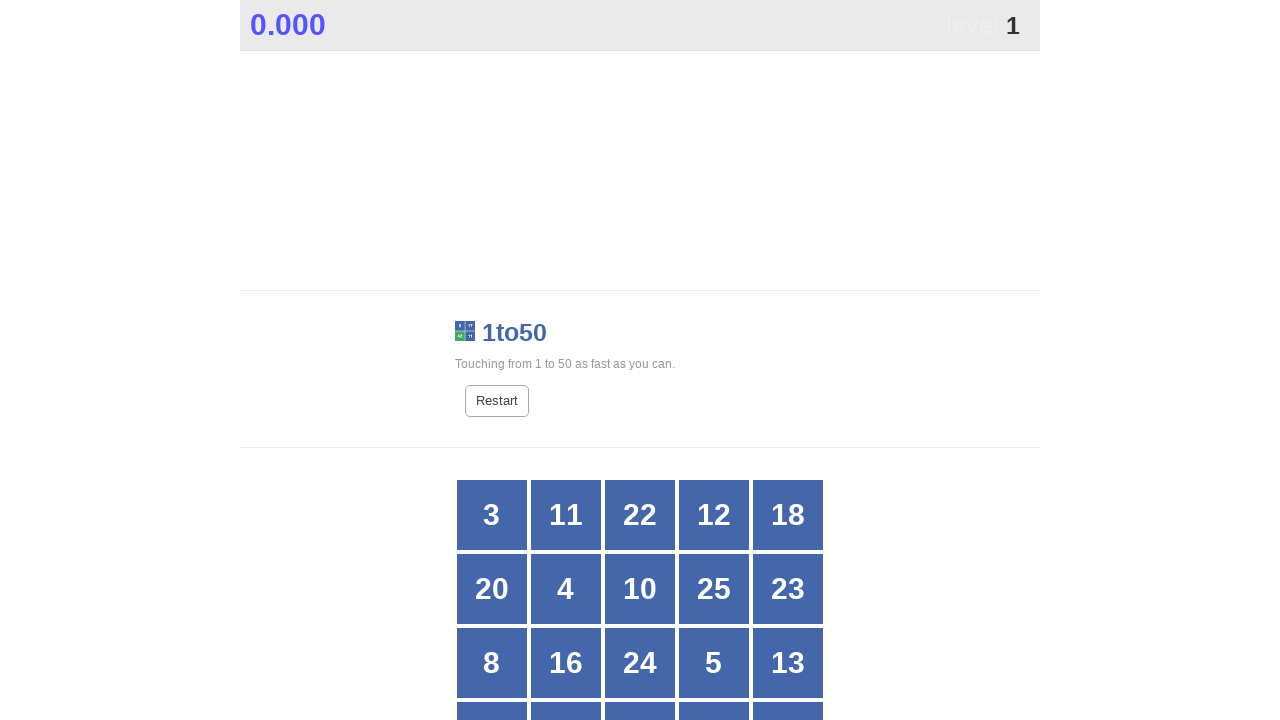

Clicked number 1 in the grid at (714, 685) on #grid >> text='1'
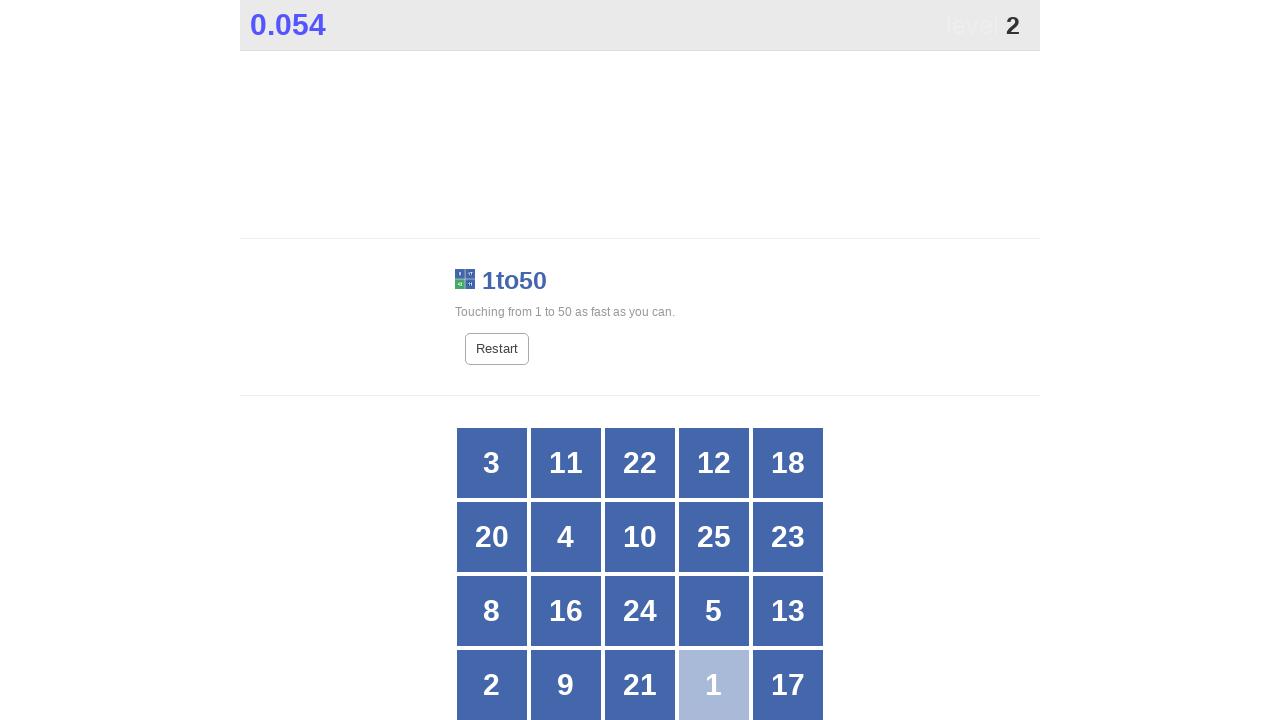

Clicked number 2 in the grid at (492, 685) on #grid >> text='2'
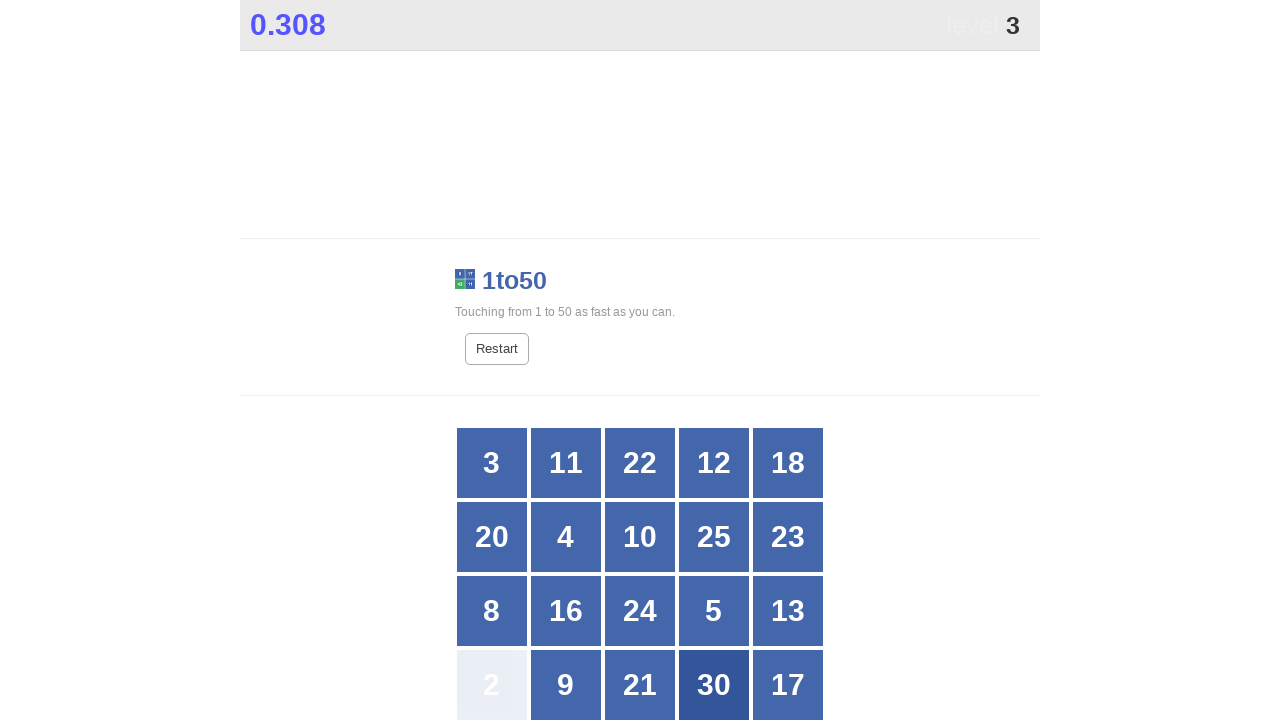

Clicked number 3 in the grid at (492, 463) on #grid >> text='3'
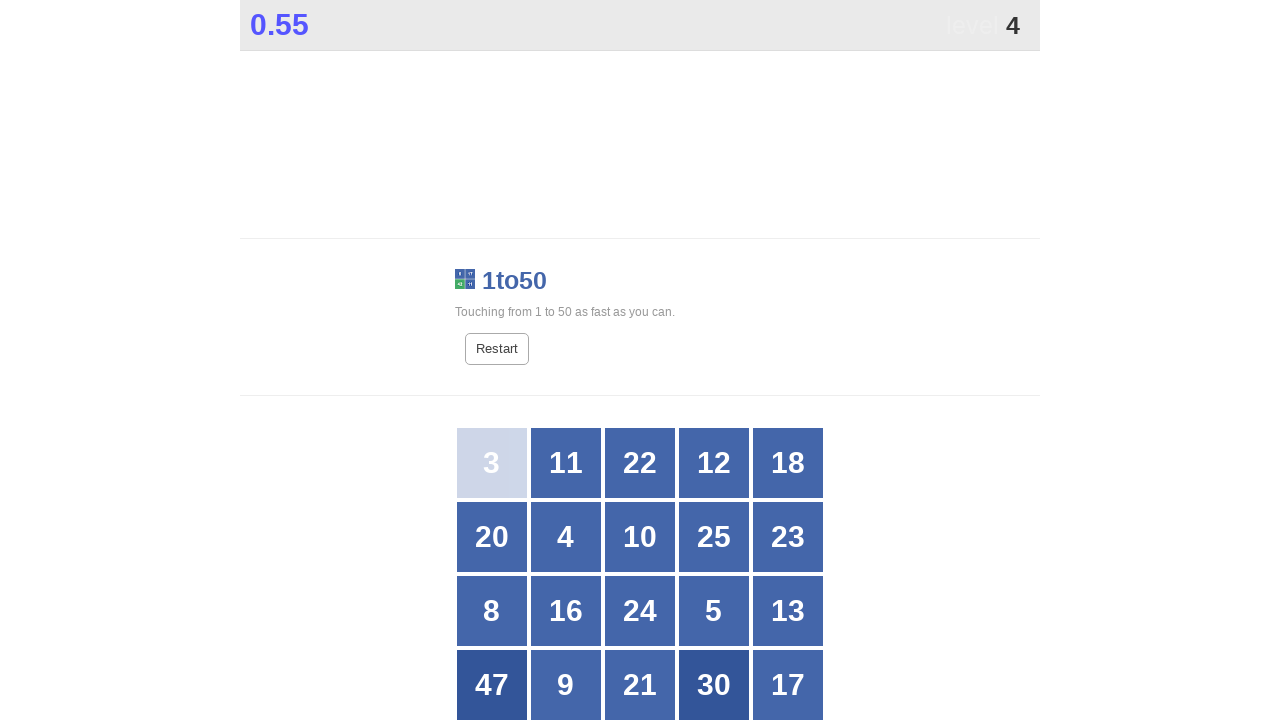

Clicked number 4 in the grid at (566, 537) on #grid >> text='4'
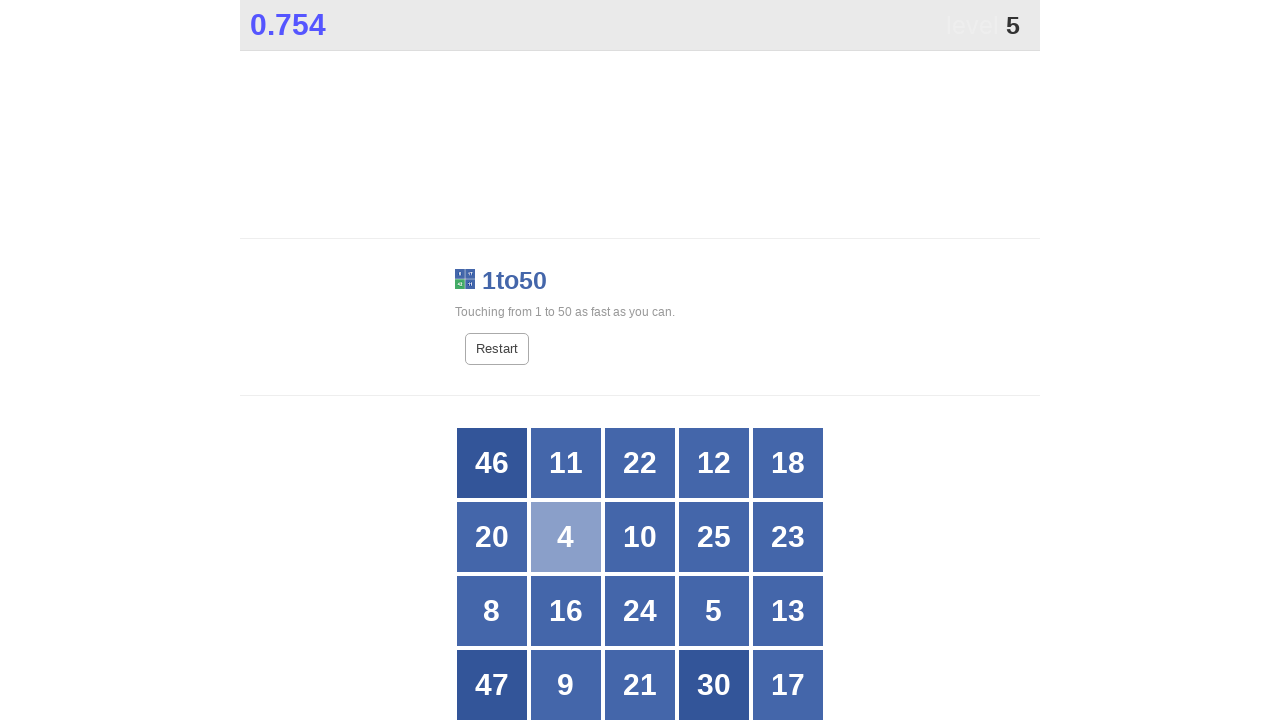

Clicked number 5 in the grid at (714, 611) on #grid >> text='5'
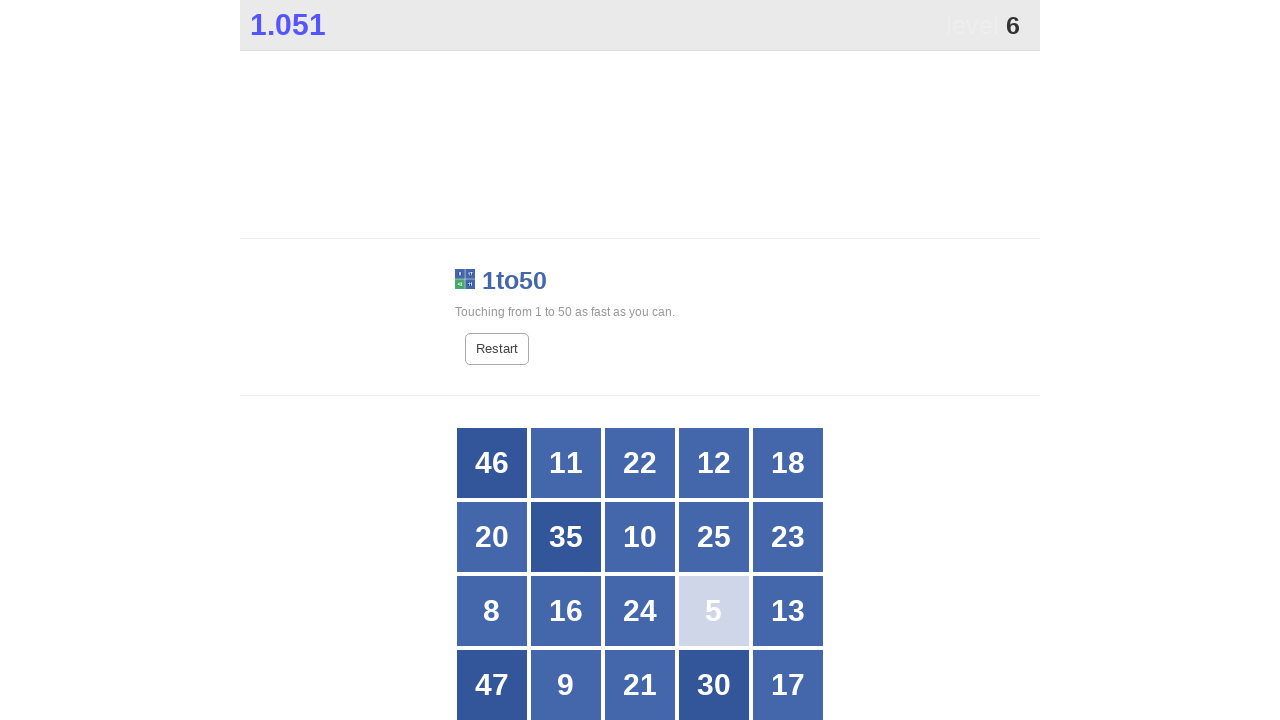

Clicked number 6 in the grid at (788, 361) on #grid >> text='6'
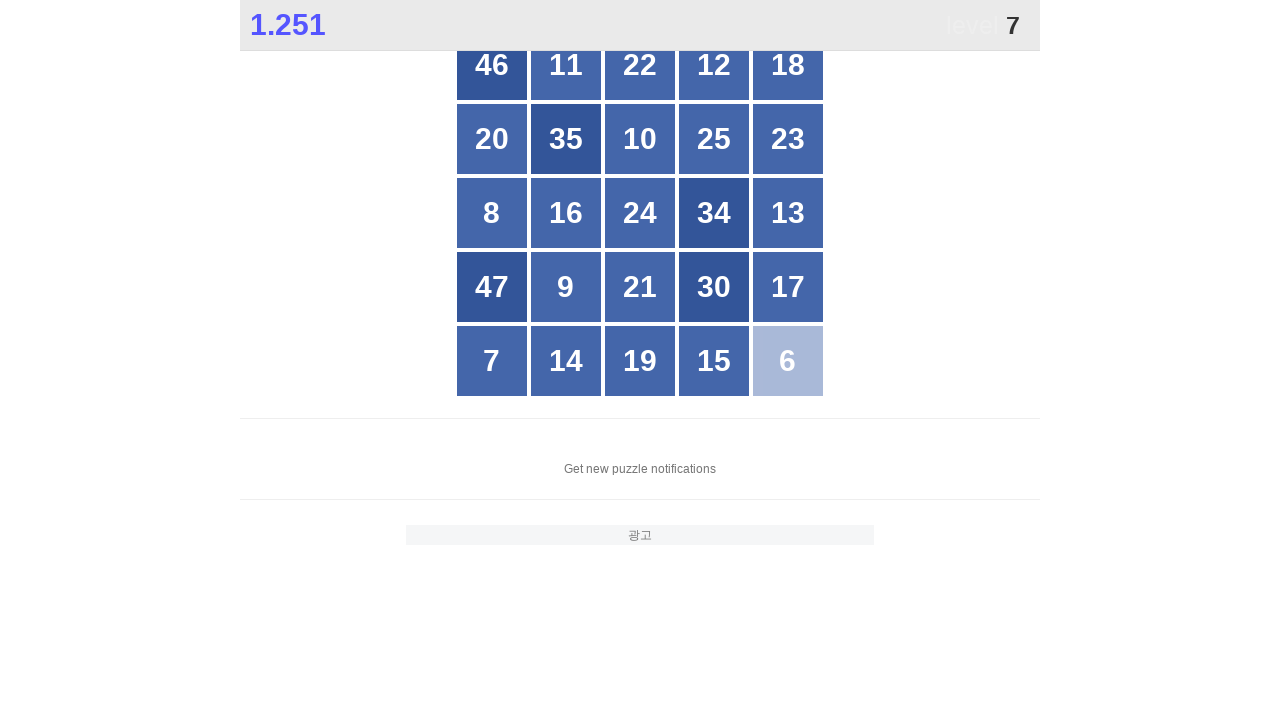

Clicked number 7 in the grid at (492, 361) on #grid >> text='7'
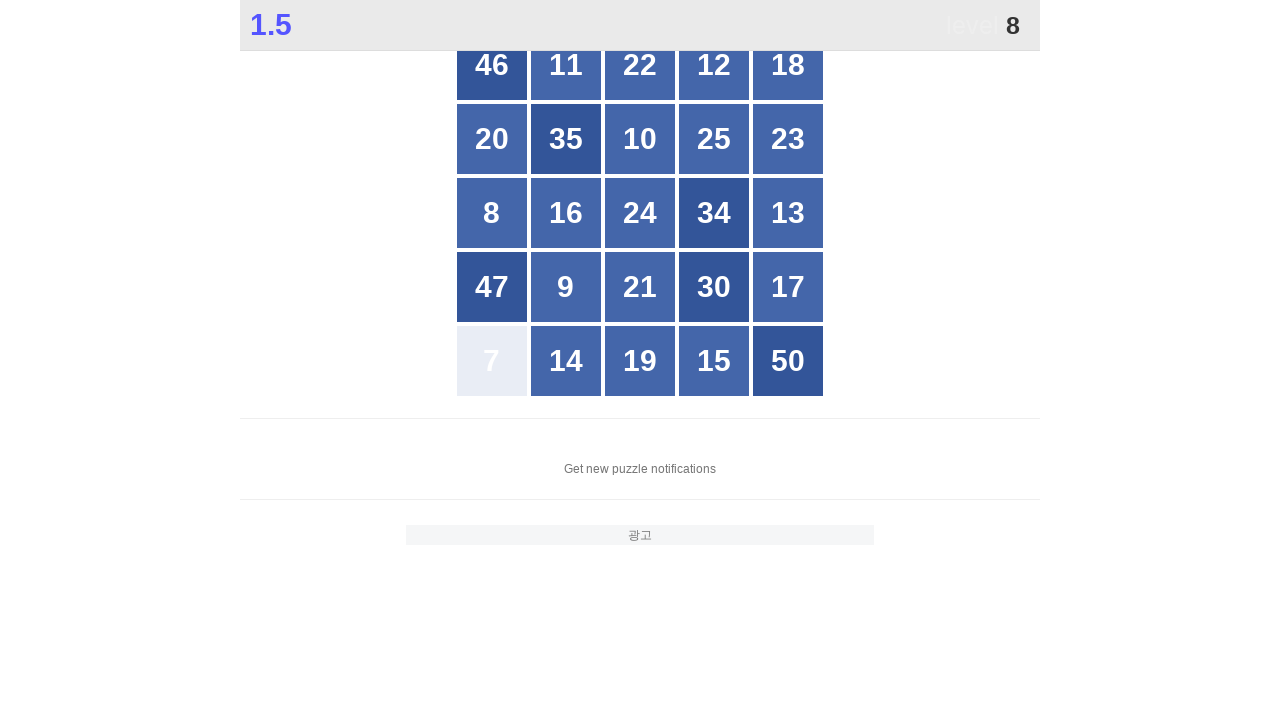

Clicked number 8 in the grid at (492, 213) on #grid >> text='8'
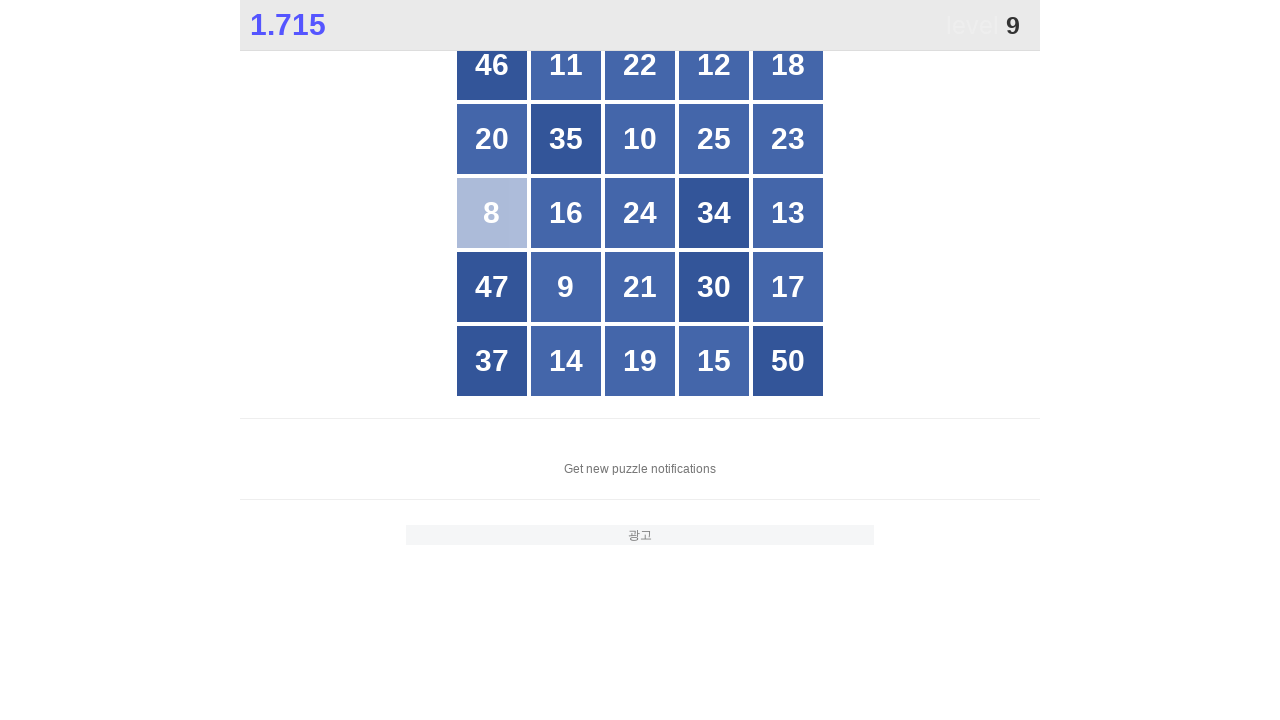

Clicked number 9 in the grid at (566, 287) on #grid >> text='9'
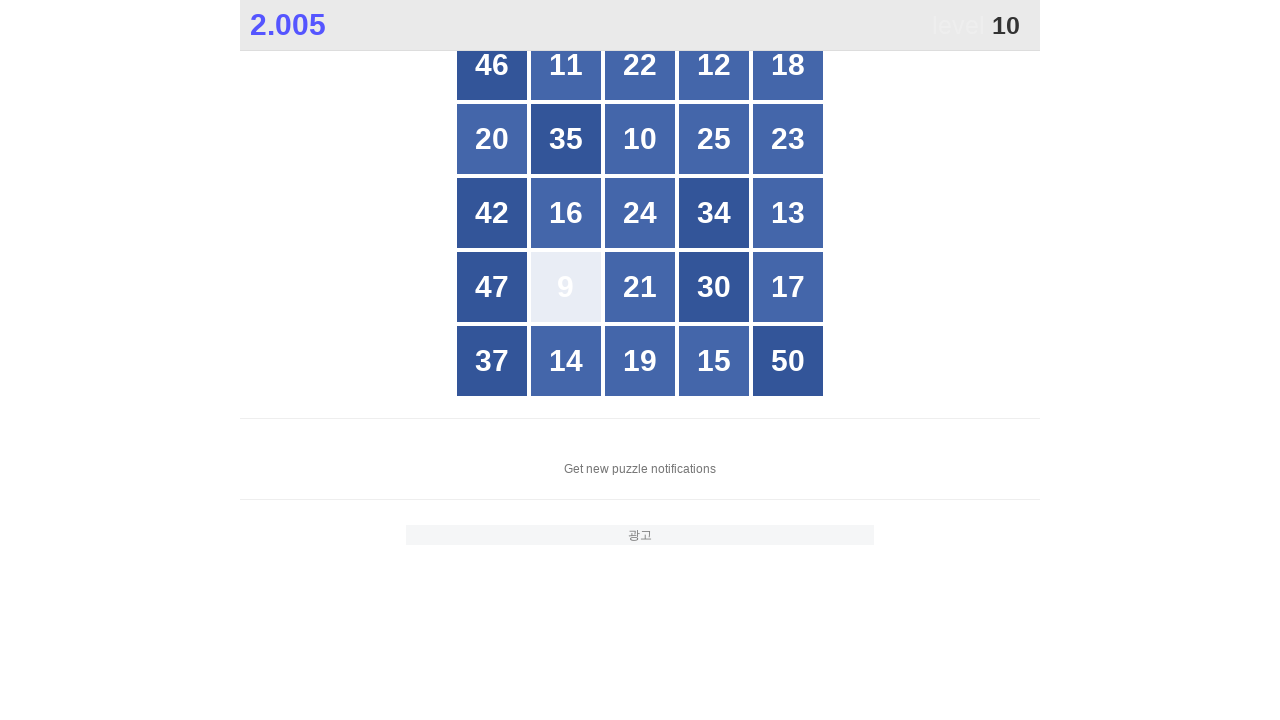

Clicked number 10 in the grid at (640, 139) on #grid >> text='10'
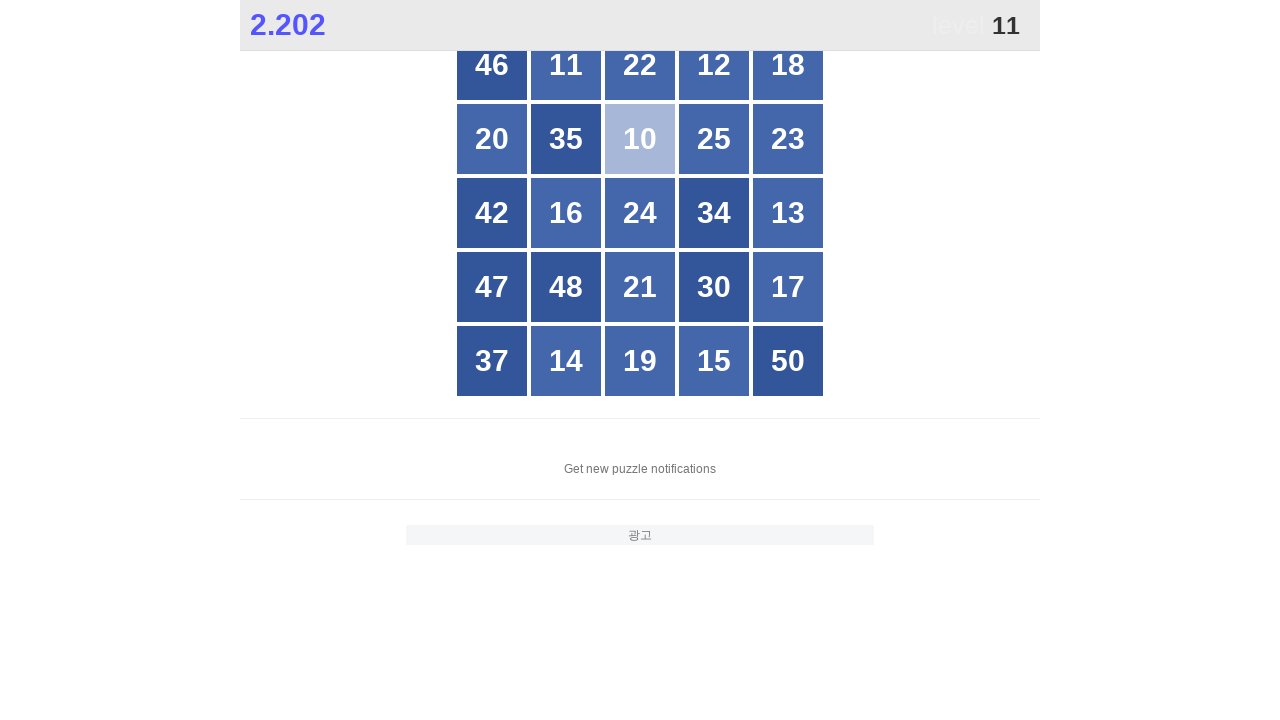

Clicked number 11 in the grid at (566, 65) on #grid >> text='11'
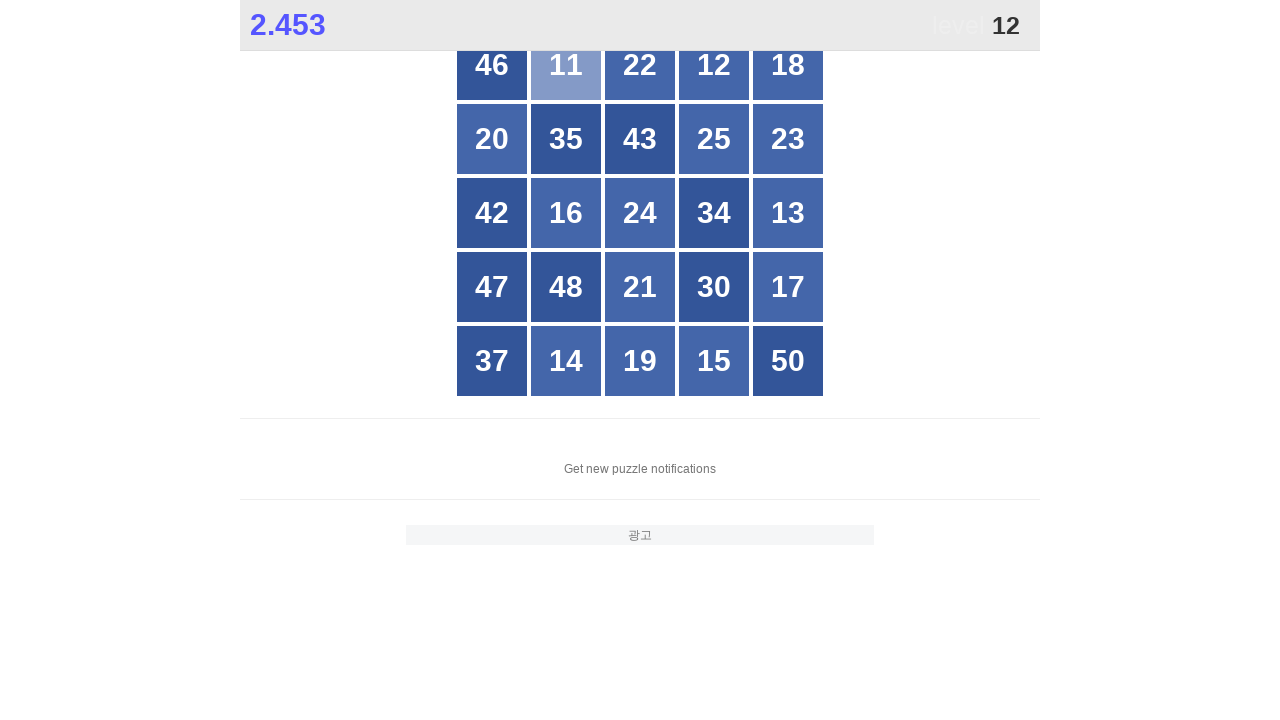

Clicked number 12 in the grid at (714, 65) on #grid >> text='12'
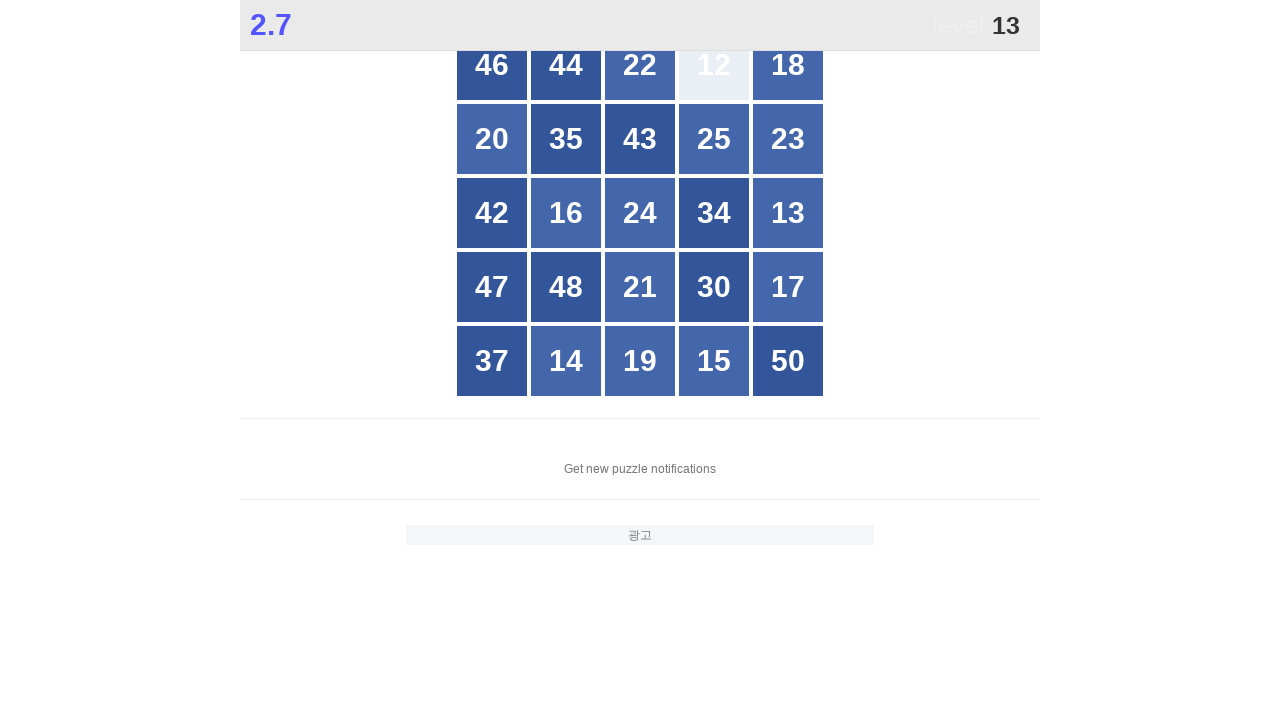

Clicked number 13 in the grid at (788, 213) on #grid >> text='13'
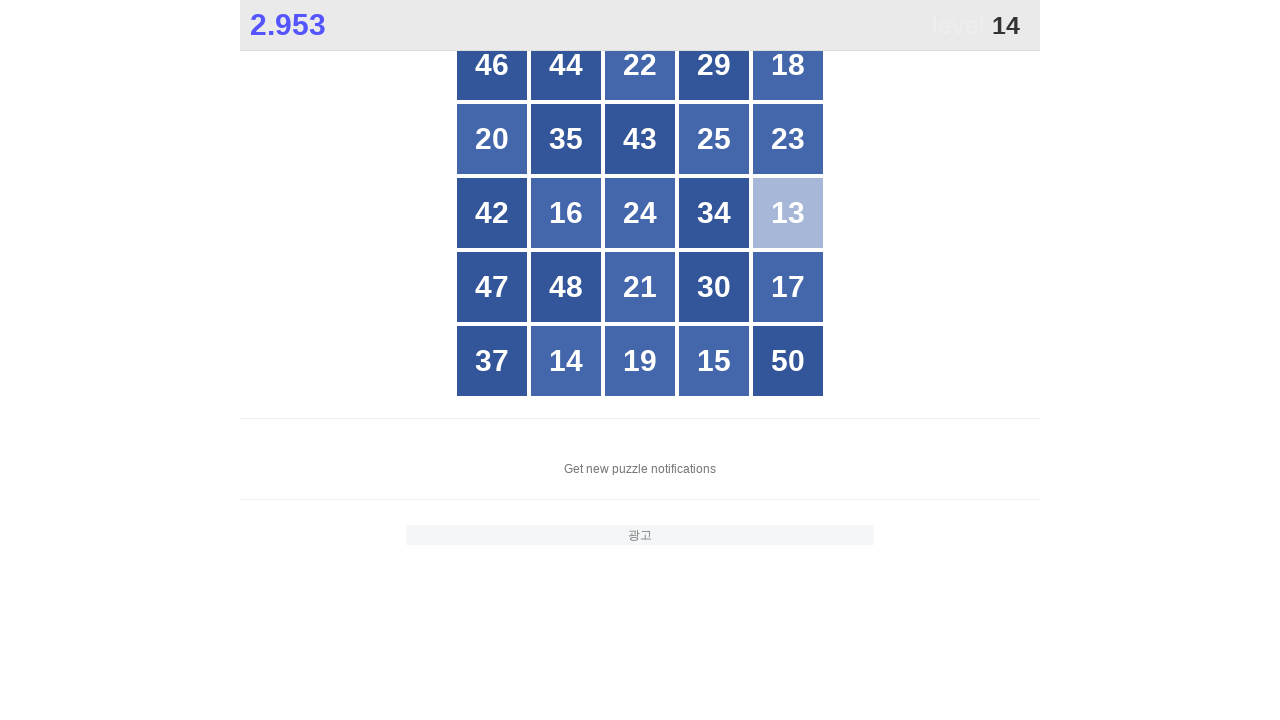

Clicked number 14 in the grid at (566, 361) on #grid >> text='14'
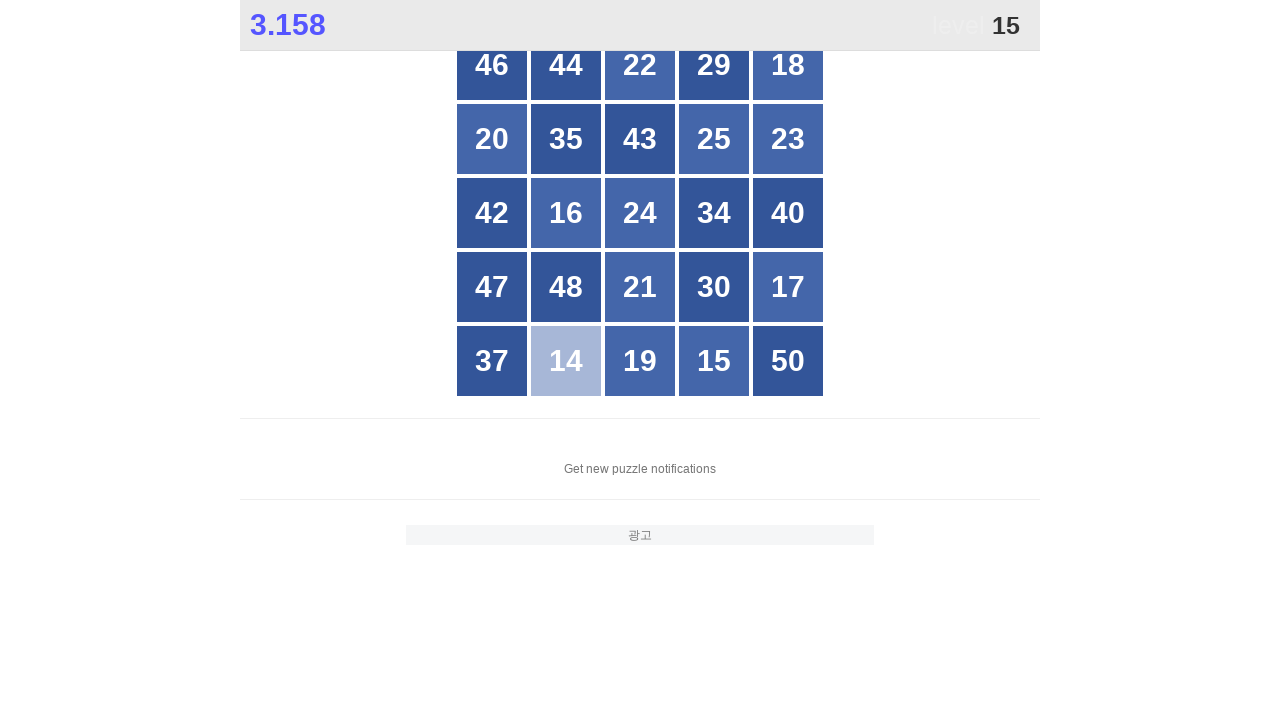

Clicked number 15 in the grid at (714, 361) on #grid >> text='15'
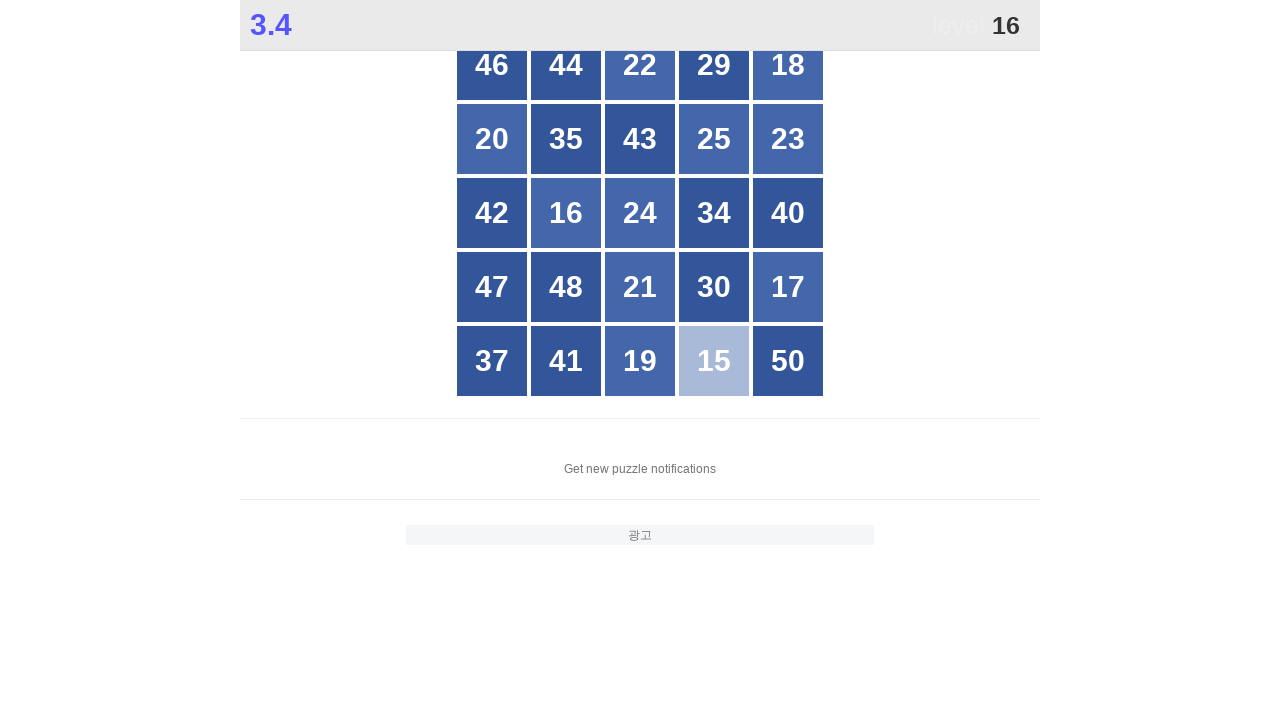

Clicked number 16 in the grid at (566, 213) on #grid >> text='16'
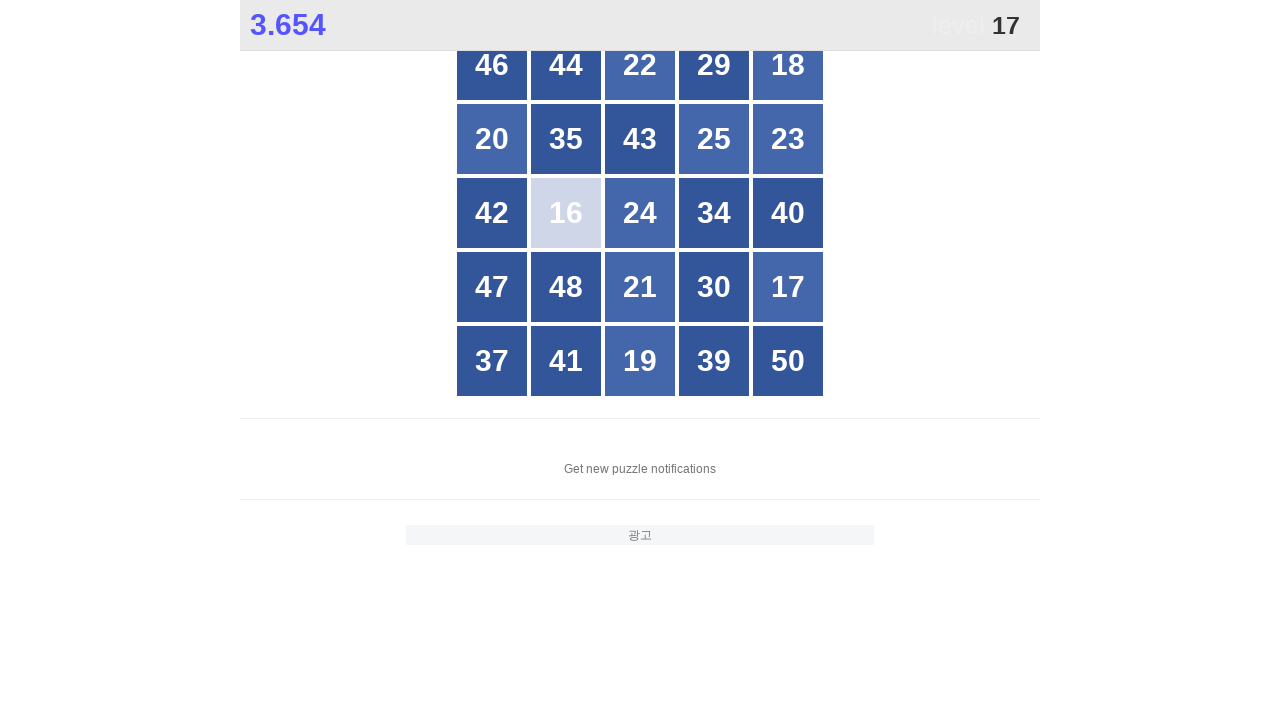

Clicked number 17 in the grid at (788, 287) on #grid >> text='17'
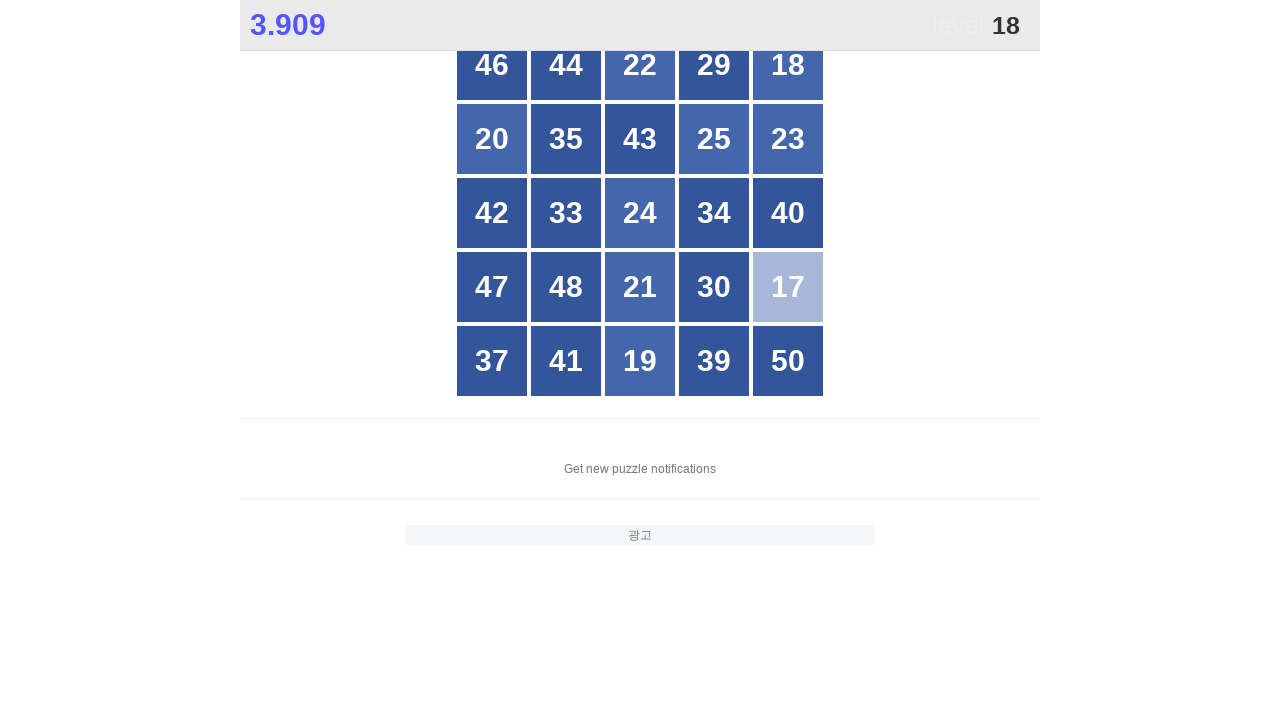

Clicked number 18 in the grid at (788, 65) on #grid >> text='18'
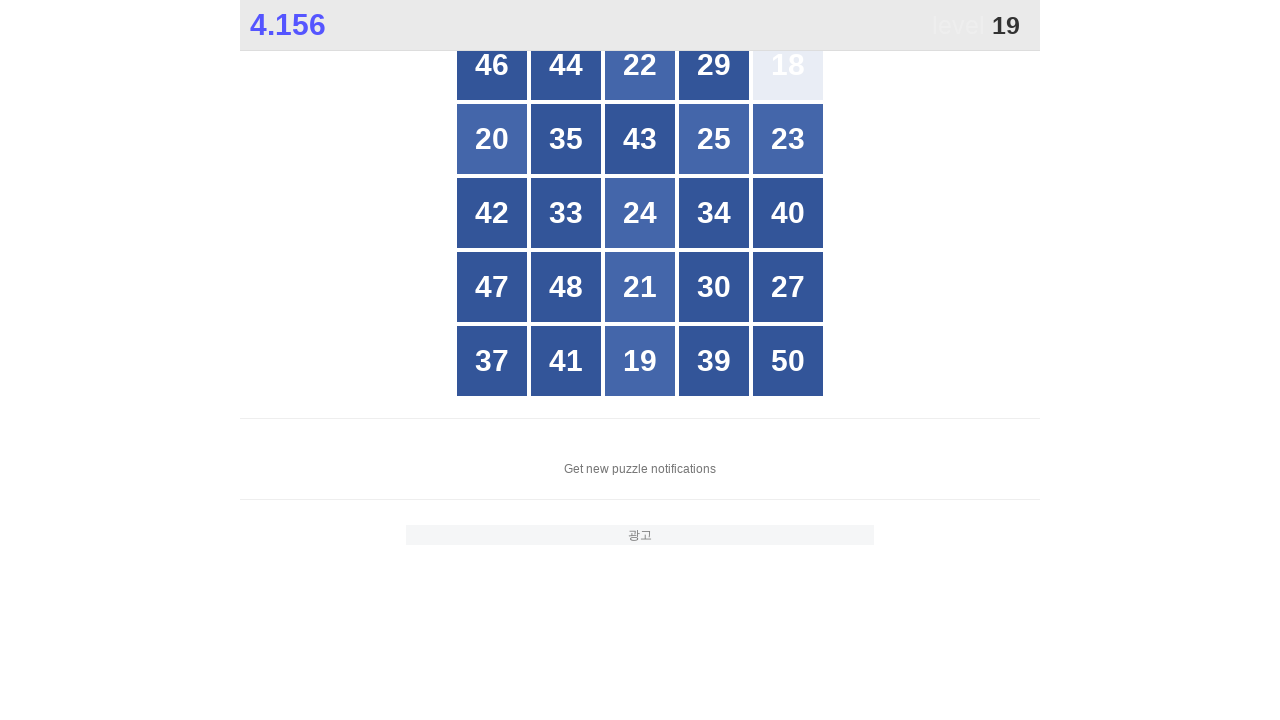

Clicked number 19 in the grid at (640, 361) on #grid >> text='19'
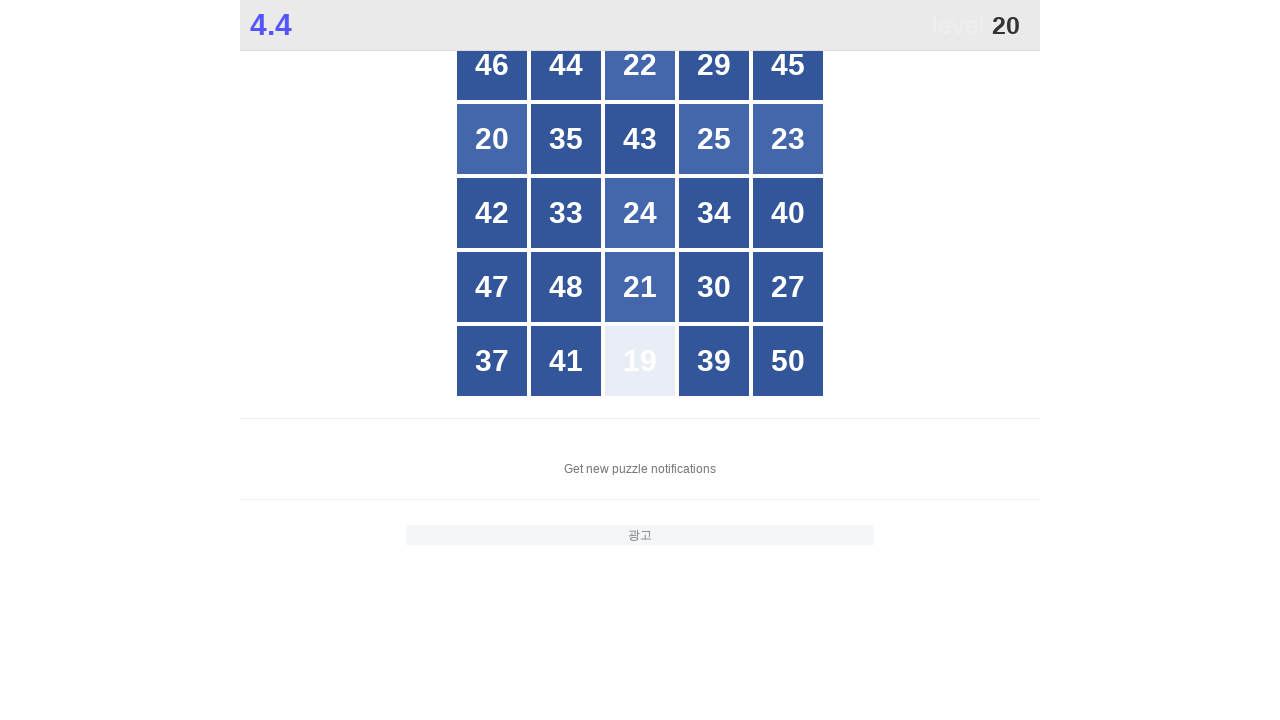

Clicked number 20 in the grid at (492, 139) on #grid >> text='20'
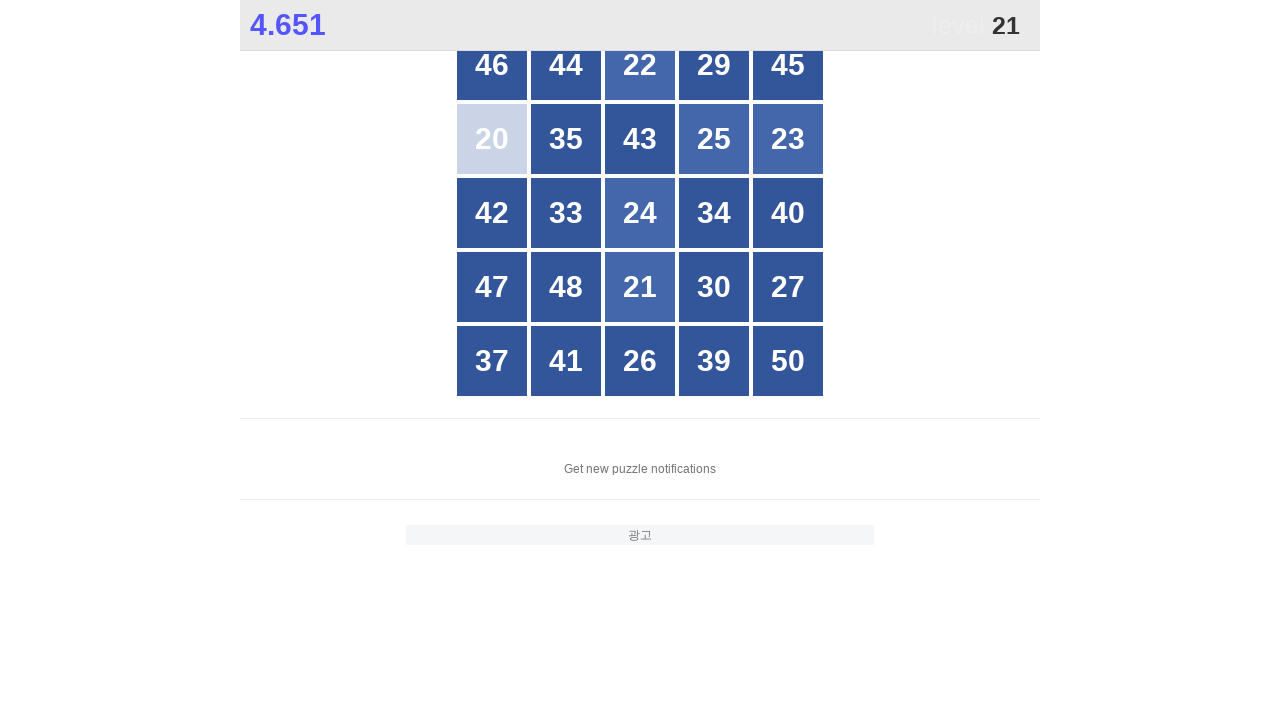

Clicked number 21 in the grid at (640, 287) on #grid >> text='21'
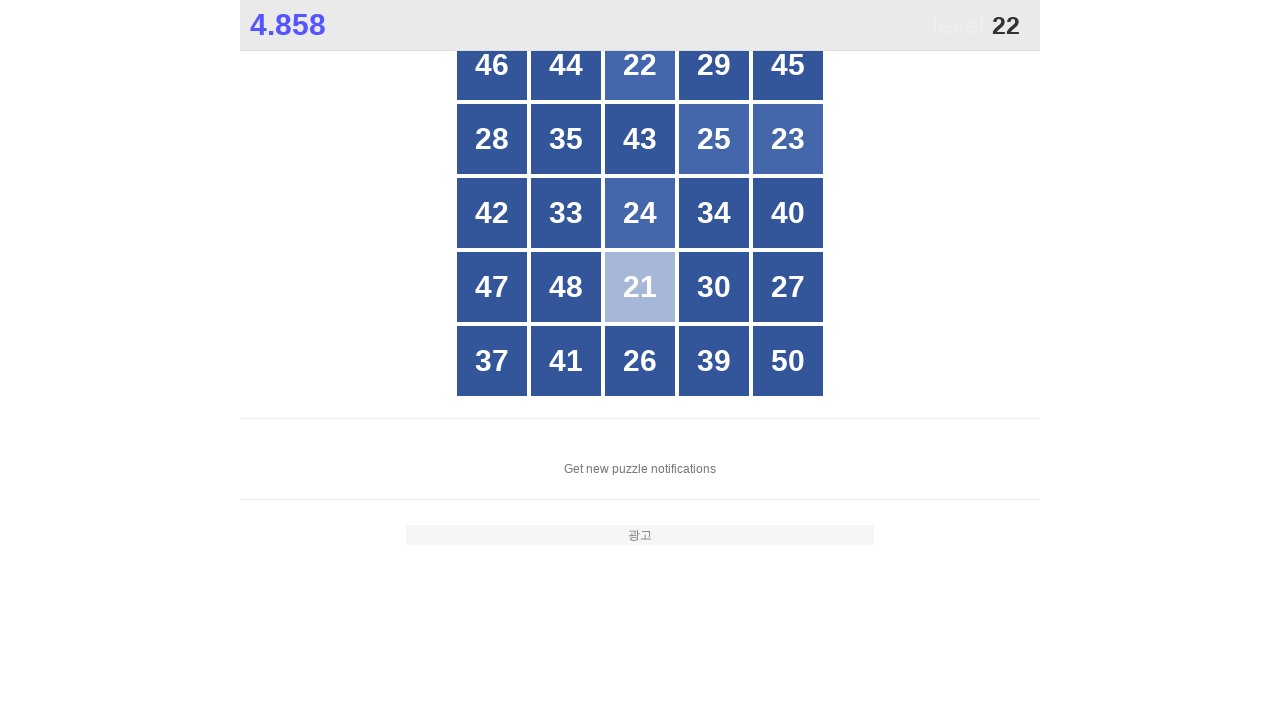

Clicked number 22 in the grid at (640, 65) on #grid >> text='22'
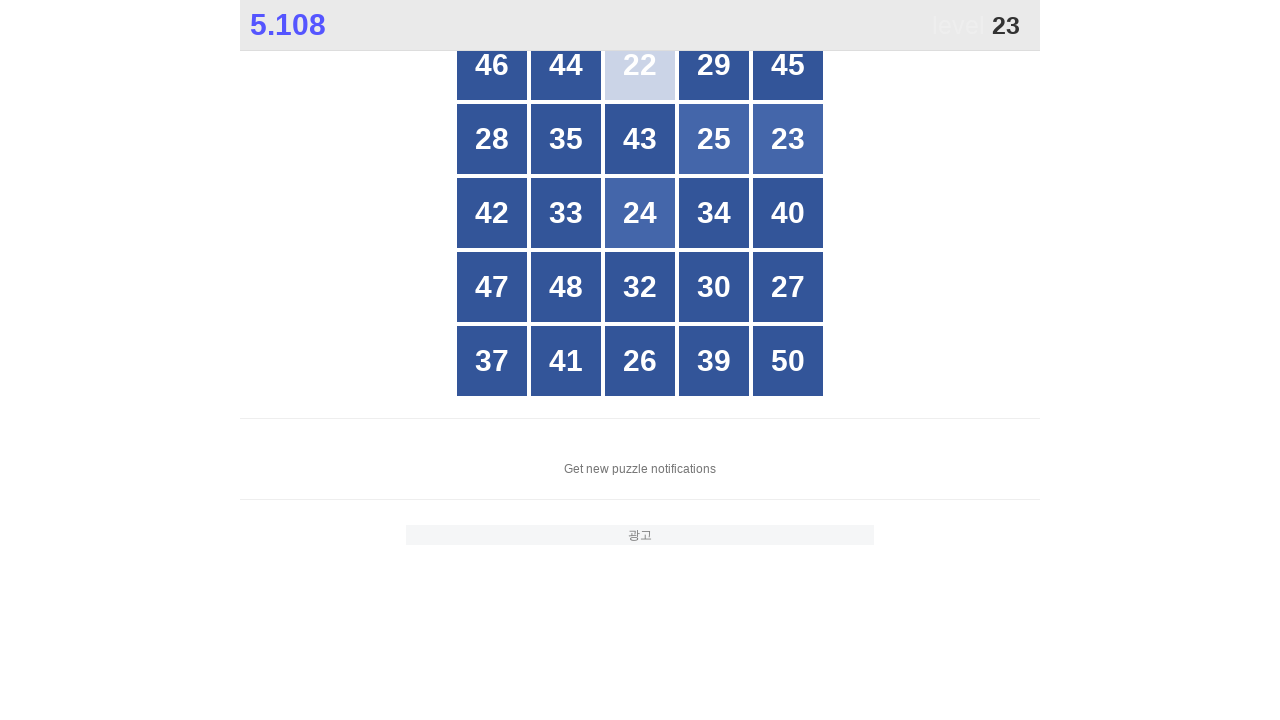

Clicked number 23 in the grid at (788, 139) on #grid >> text='23'
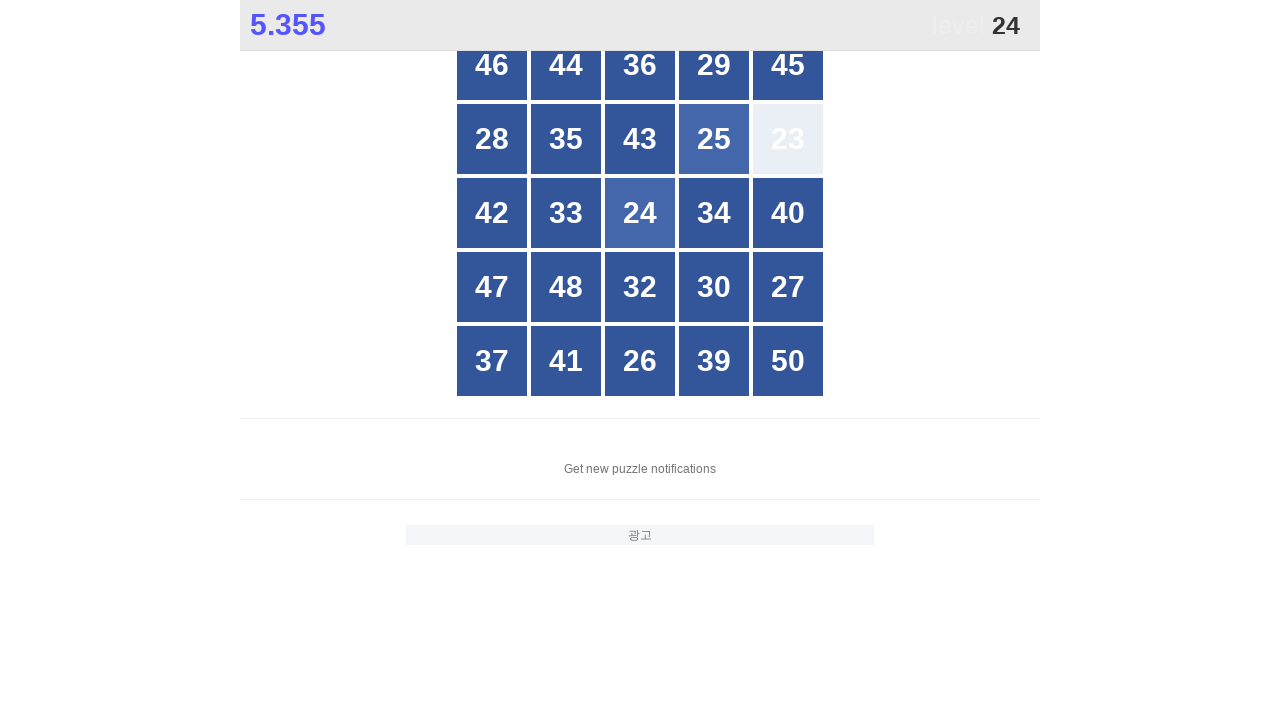

Clicked number 24 in the grid at (640, 213) on #grid >> text='24'
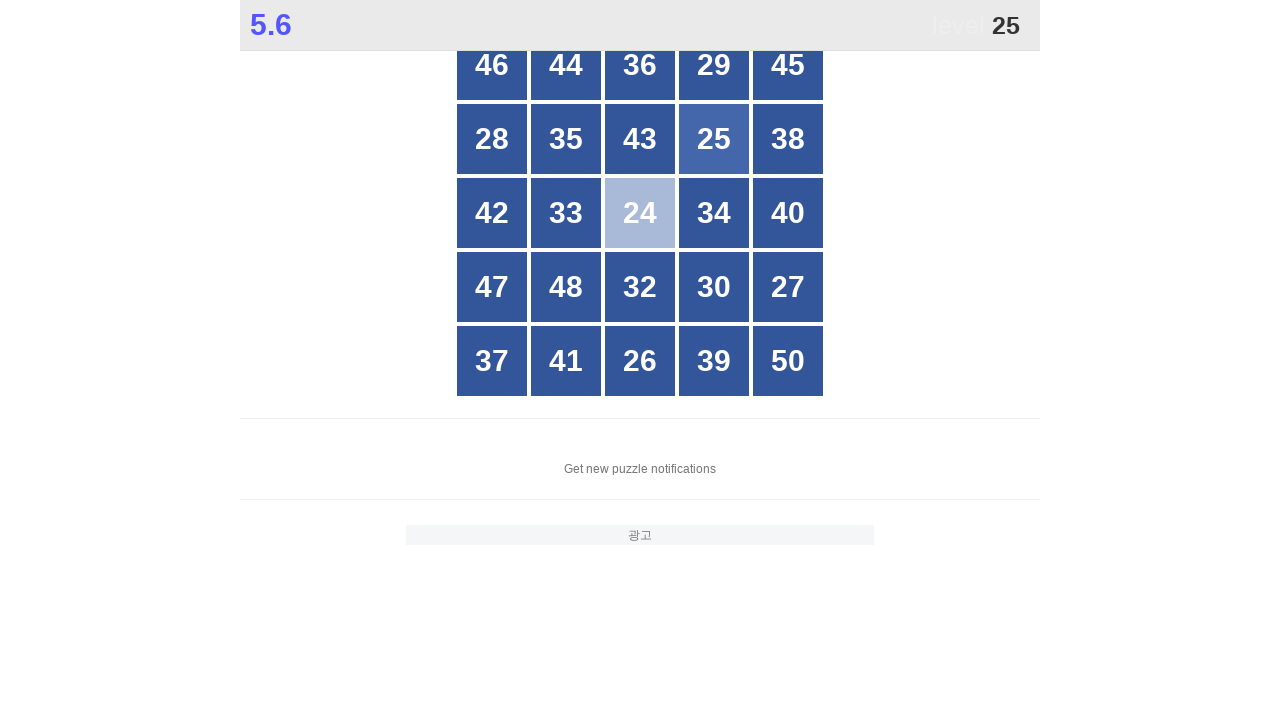

Clicked number 25 in the grid at (714, 139) on #grid >> text='25'
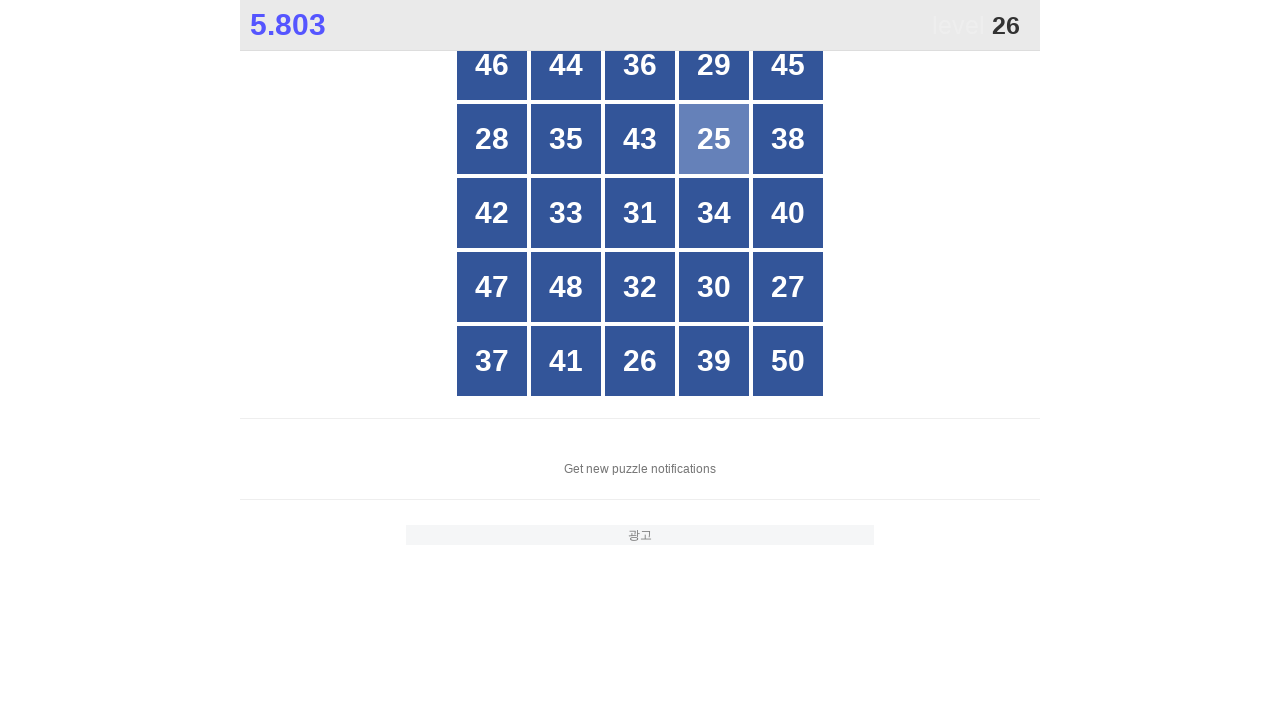

Clicked number 26 in the grid at (640, 361) on #grid >> text='26'
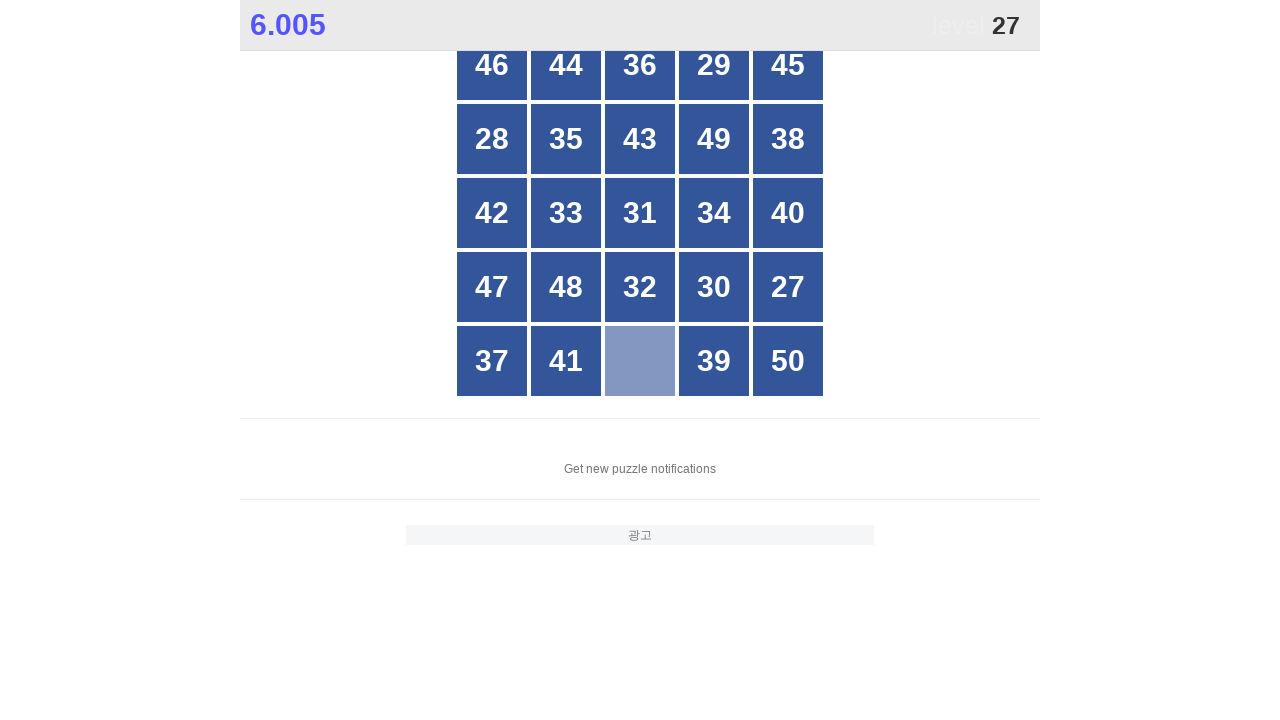

Clicked number 27 in the grid at (788, 287) on #grid >> text='27'
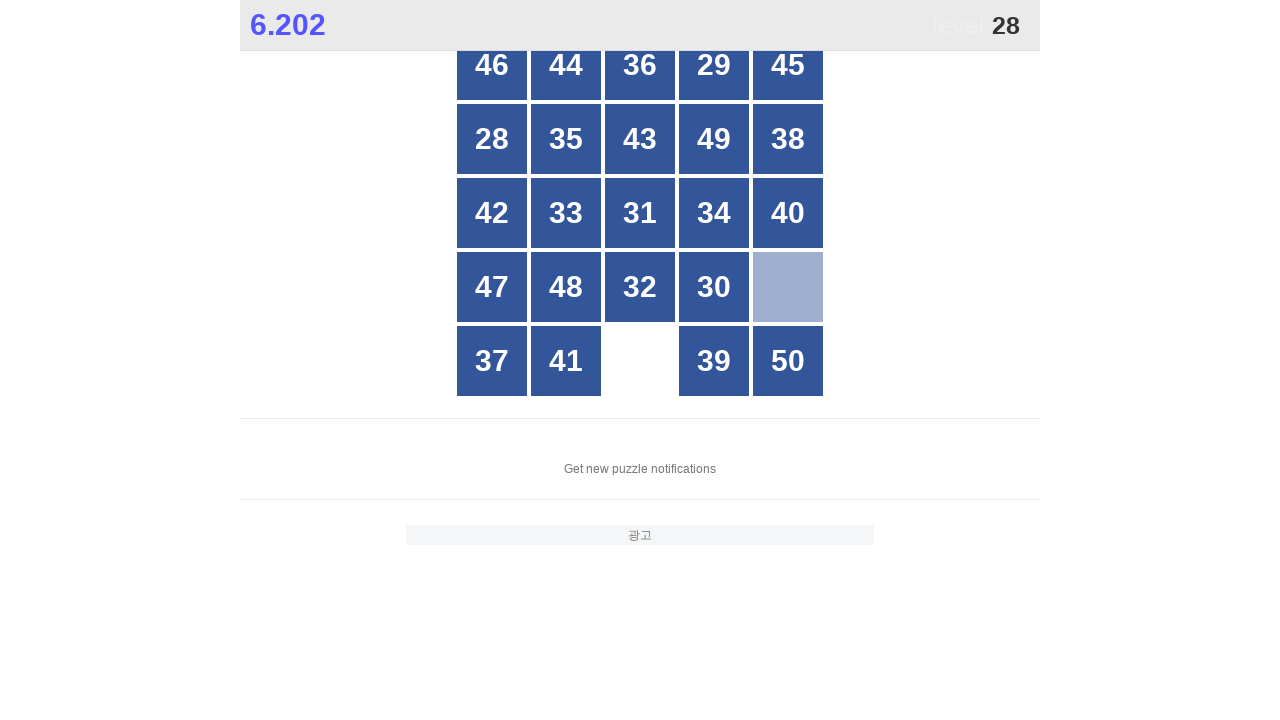

Clicked number 28 in the grid at (492, 139) on #grid >> text='28'
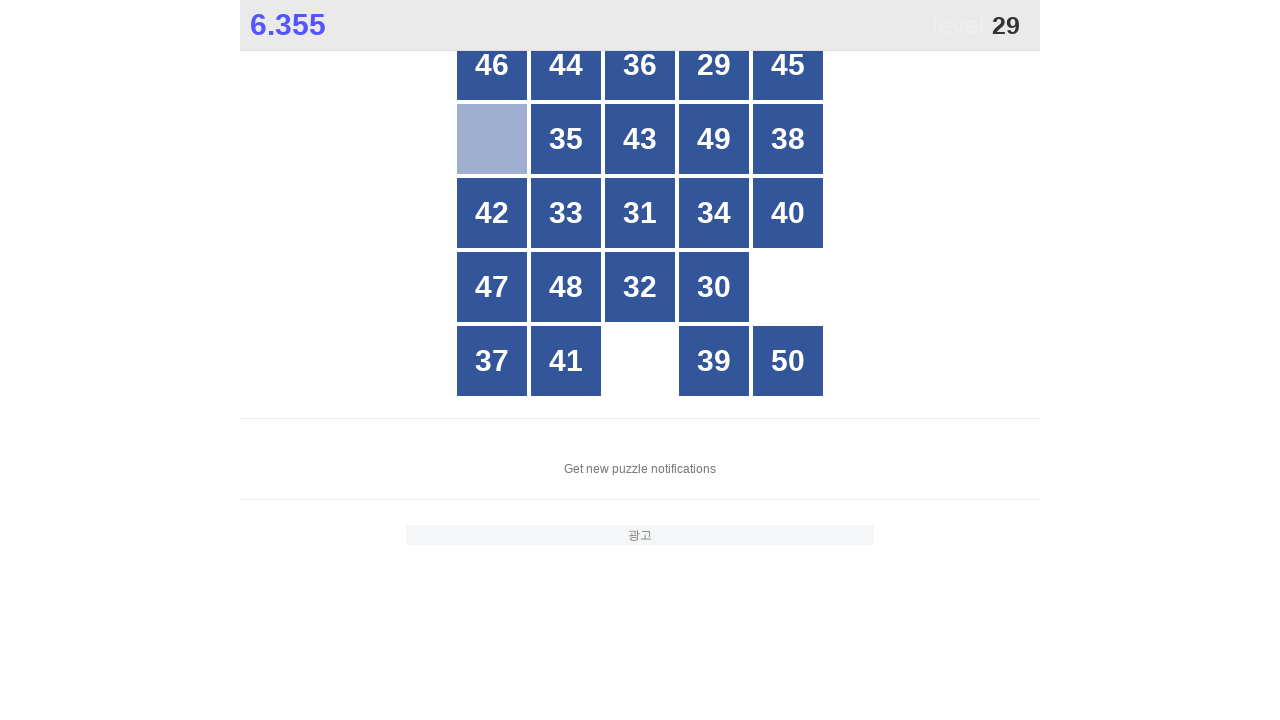

Clicked number 29 in the grid at (714, 65) on #grid >> text='29'
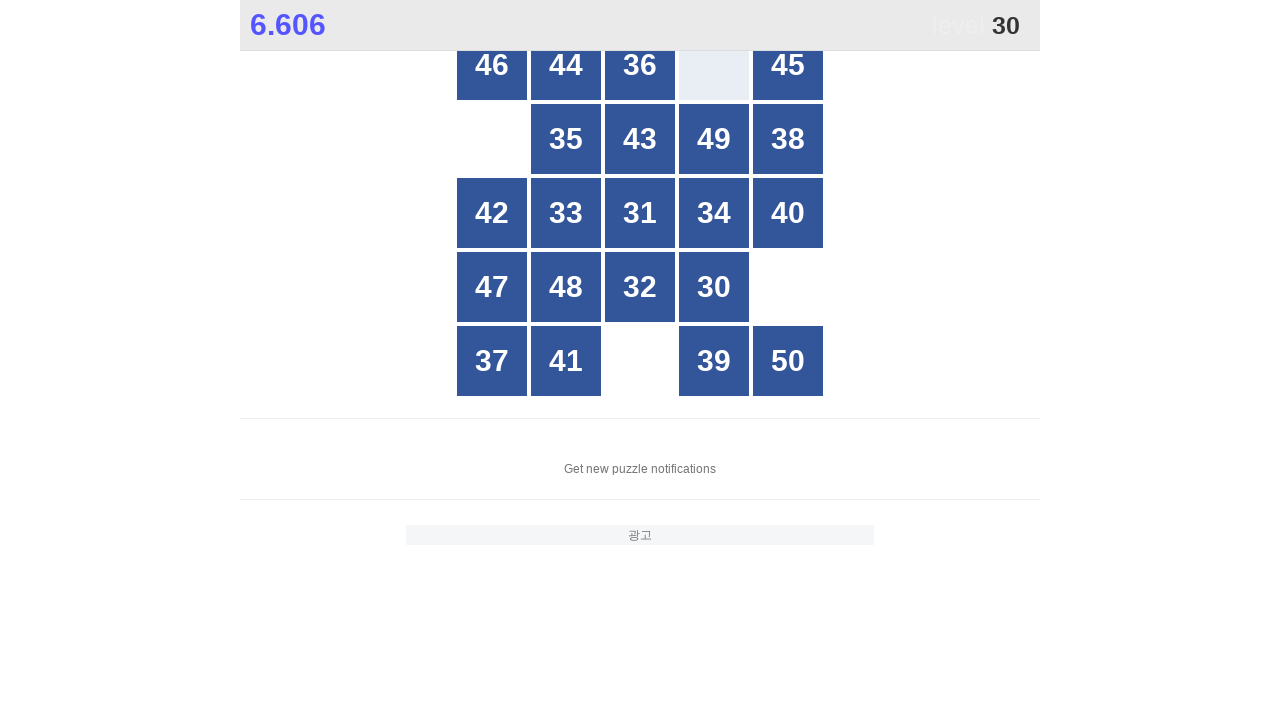

Clicked number 30 in the grid at (714, 287) on #grid >> text='30'
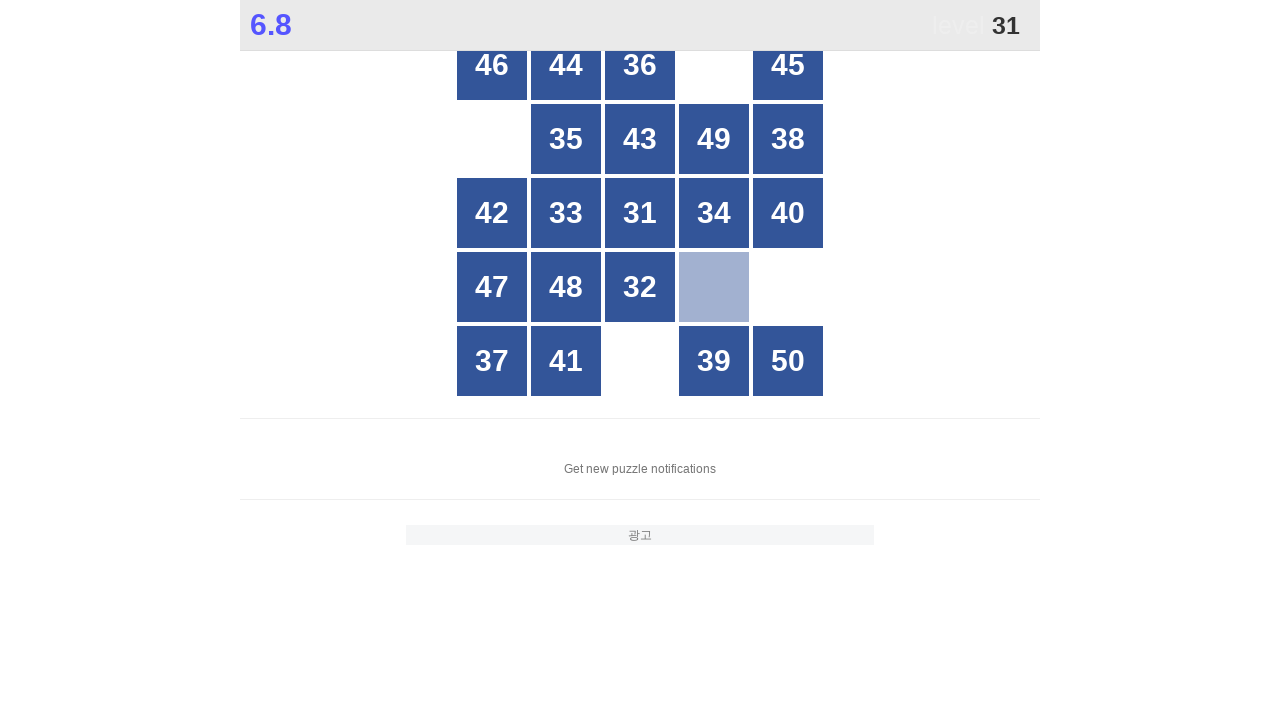

Clicked number 31 in the grid at (640, 213) on #grid >> text='31'
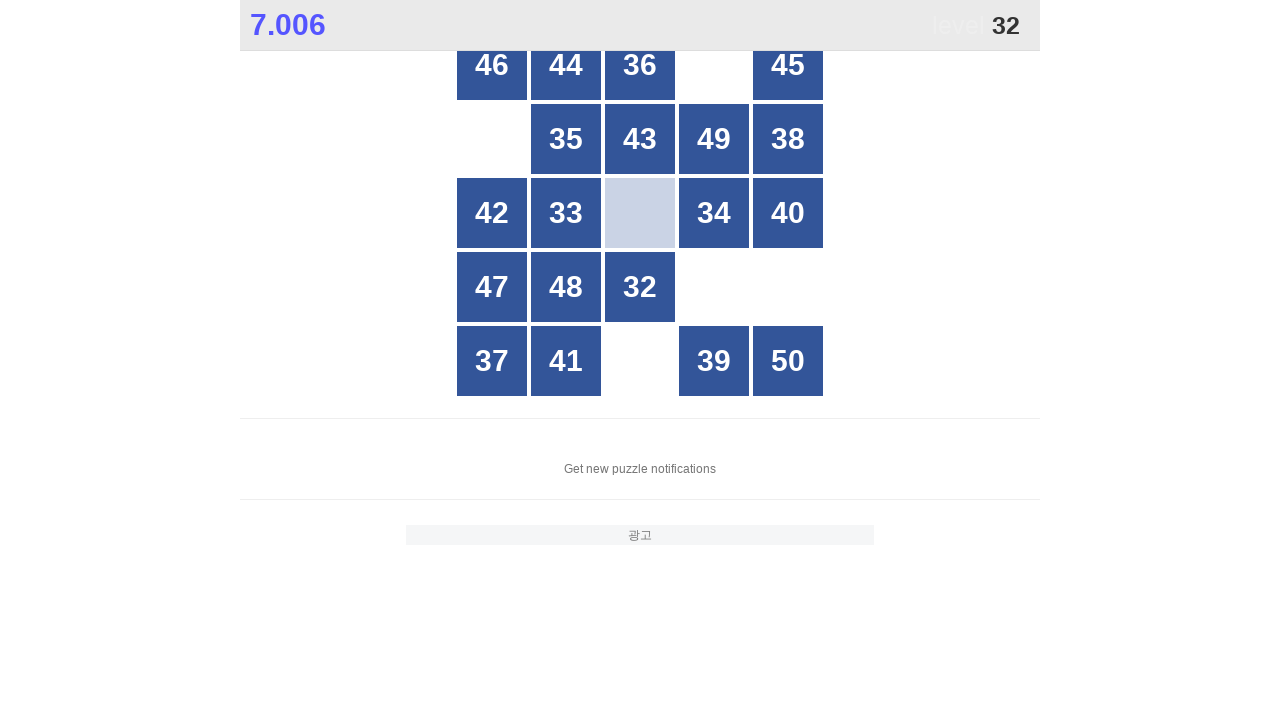

Clicked number 32 in the grid at (640, 287) on #grid >> text='32'
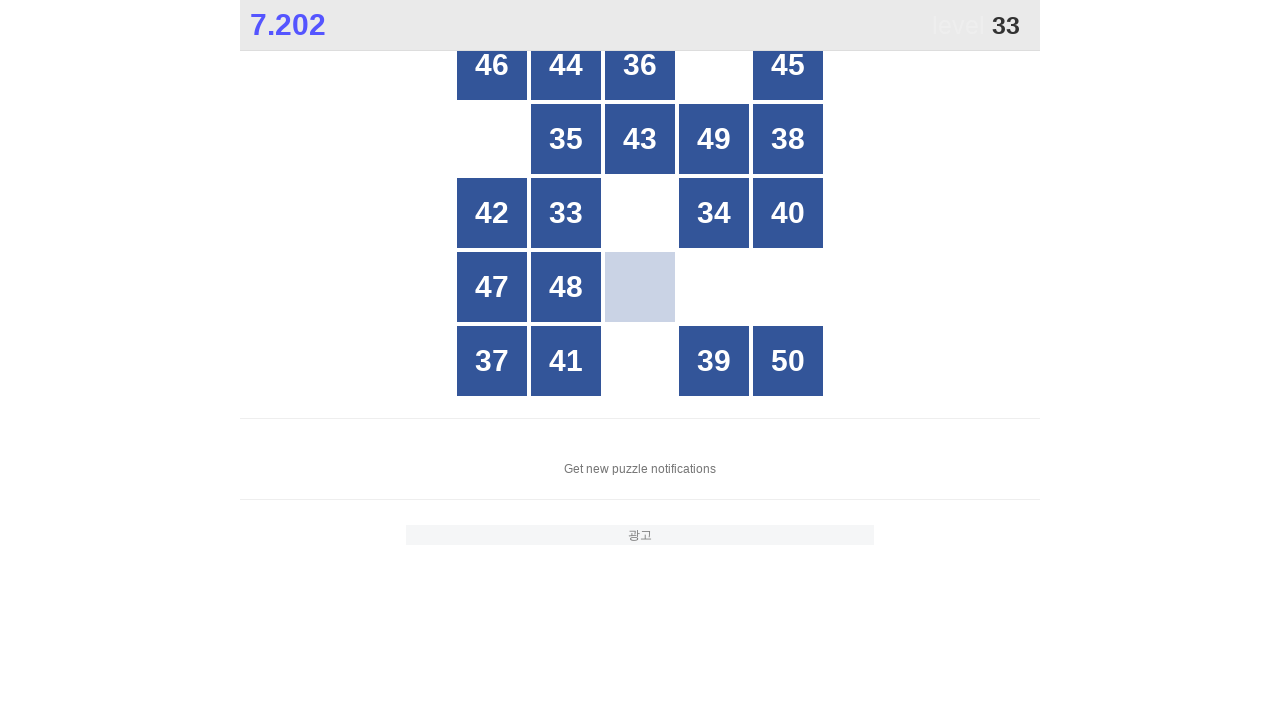

Clicked number 33 in the grid at (566, 213) on #grid >> text='33'
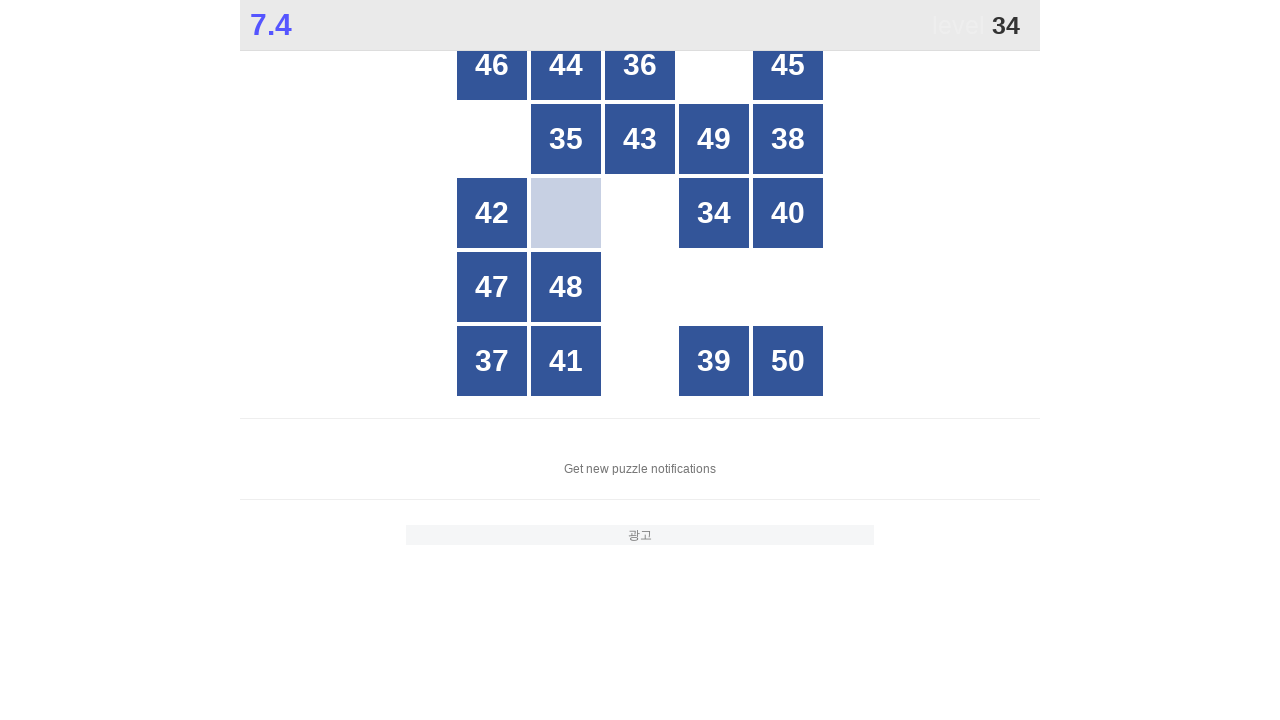

Clicked number 34 in the grid at (714, 213) on #grid >> text='34'
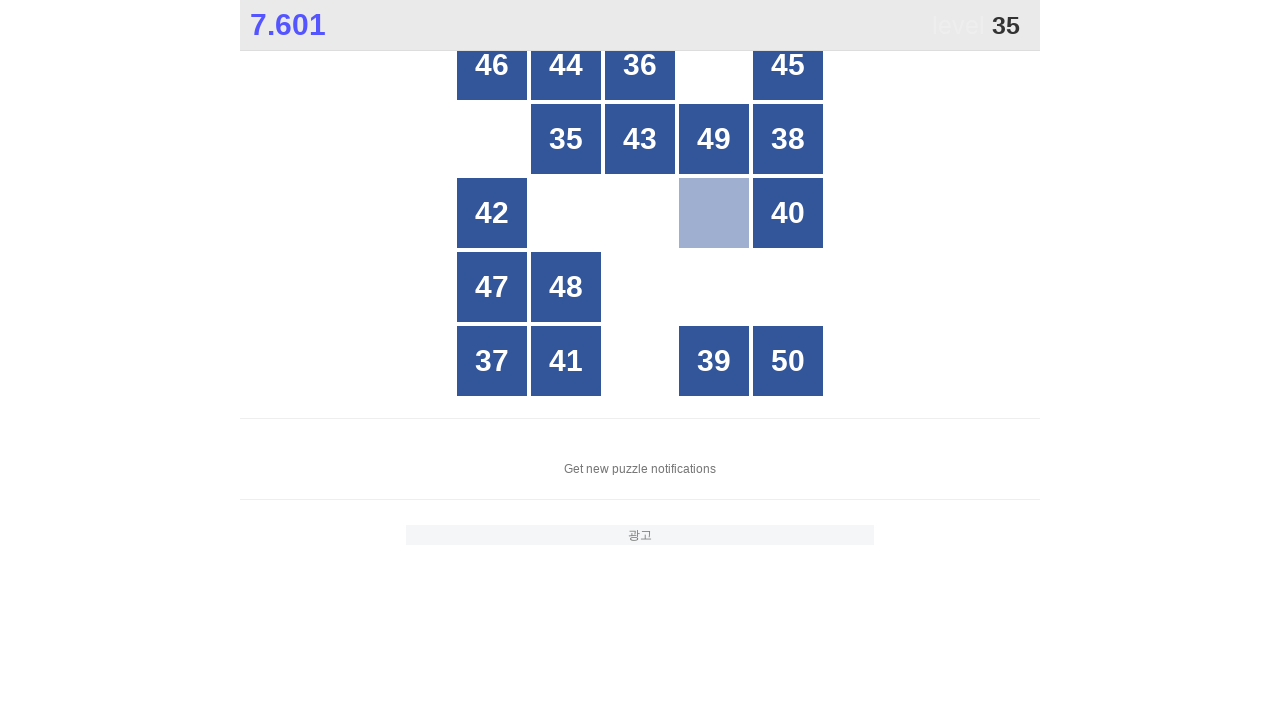

Clicked number 35 in the grid at (566, 139) on #grid >> text='35'
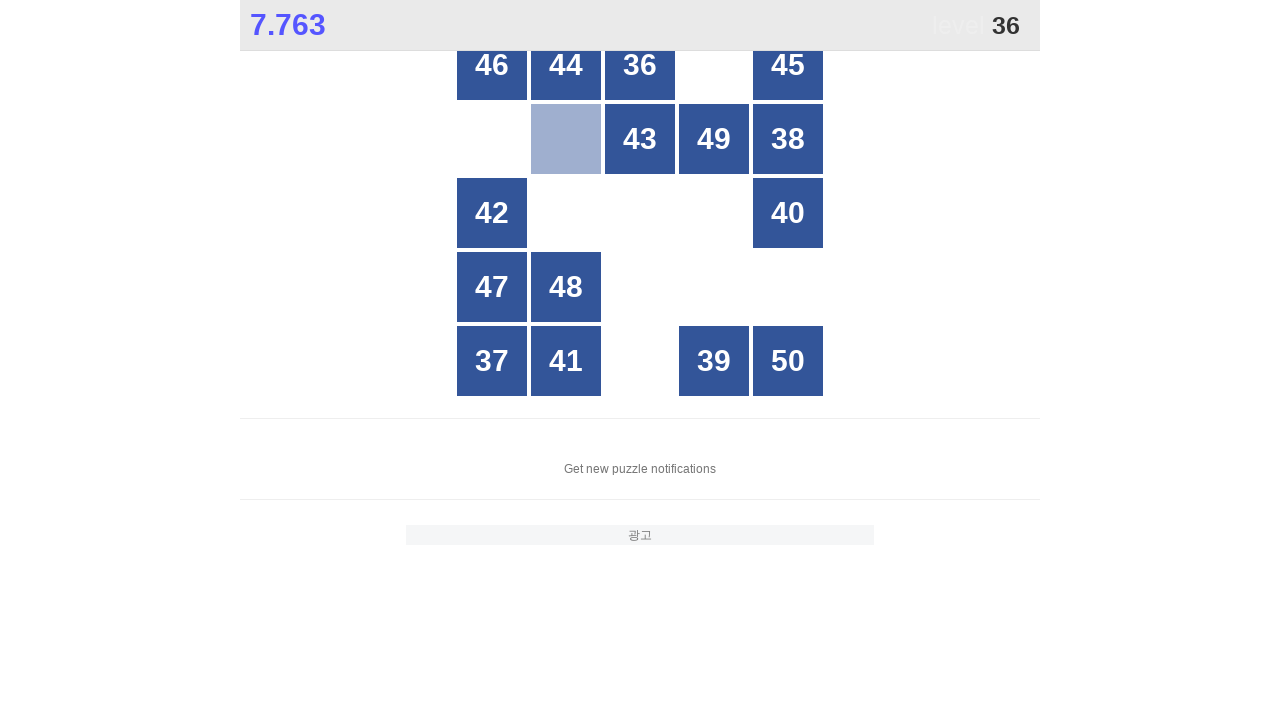

Clicked number 36 in the grid at (640, 65) on #grid >> text='36'
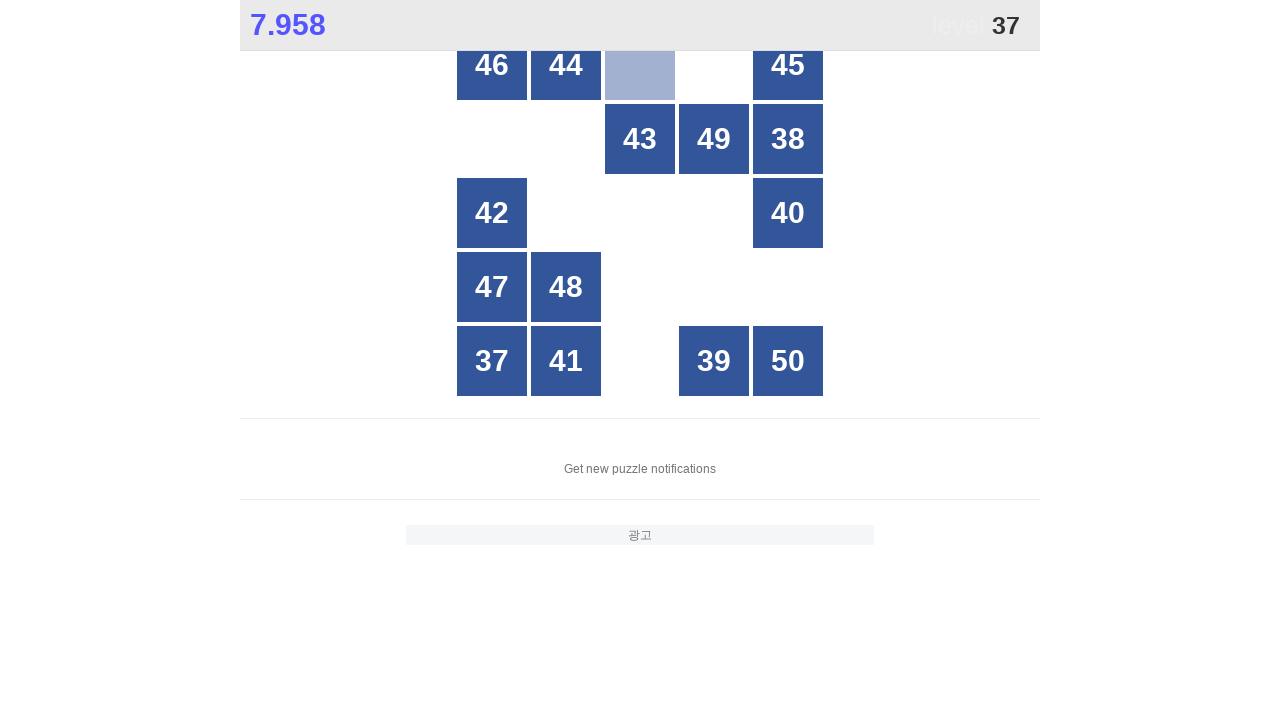

Clicked number 37 in the grid at (492, 361) on #grid >> text='37'
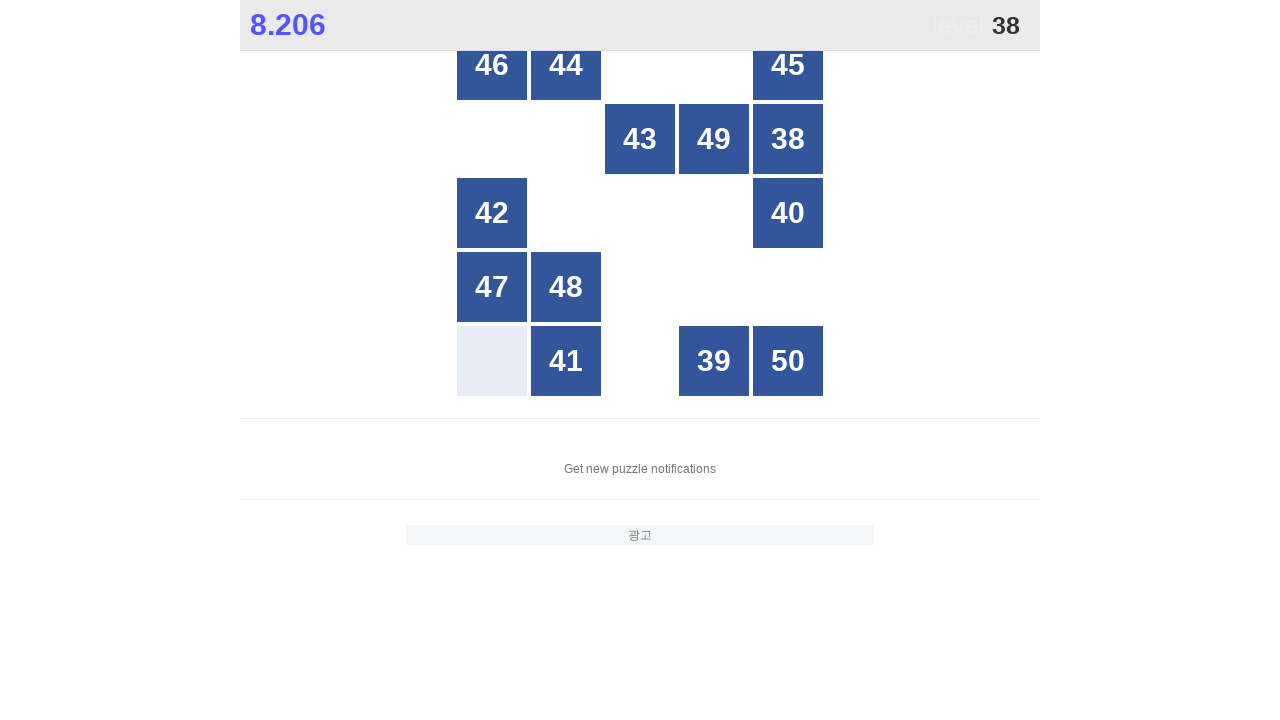

Clicked number 38 in the grid at (788, 139) on #grid >> text='38'
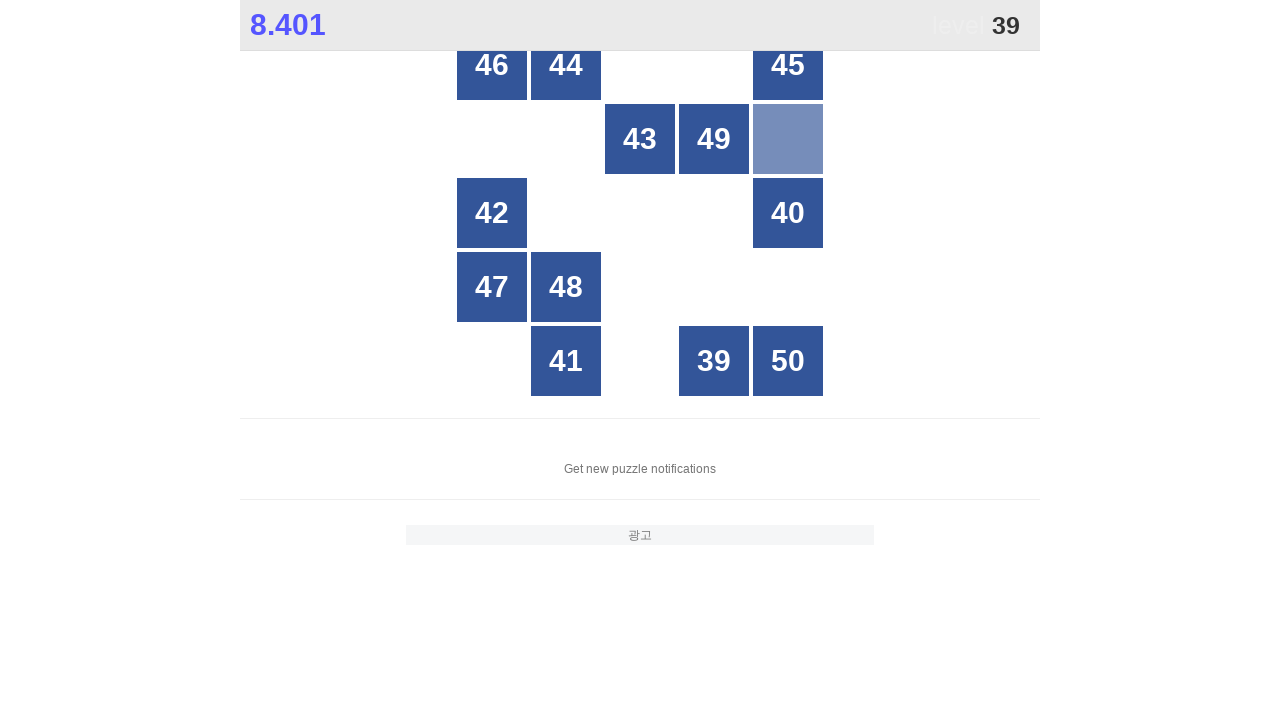

Clicked number 39 in the grid at (714, 361) on #grid >> text='39'
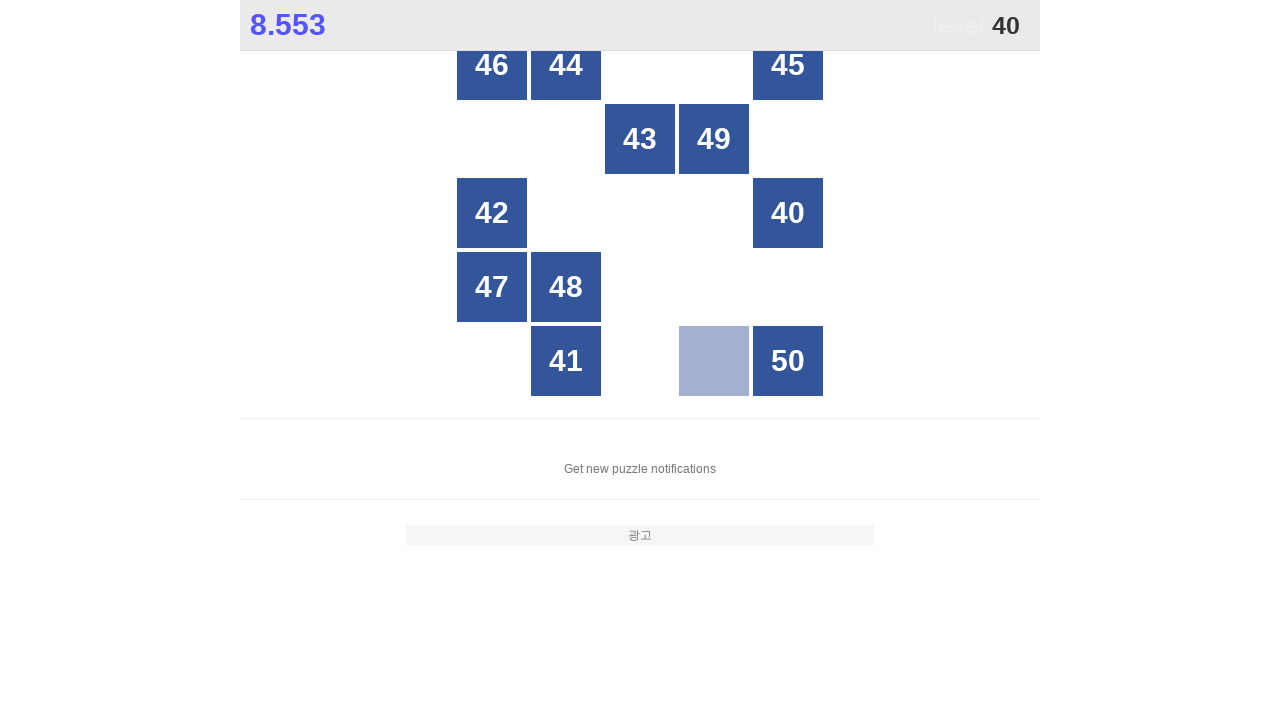

Clicked number 40 in the grid at (788, 213) on #grid >> text='40'
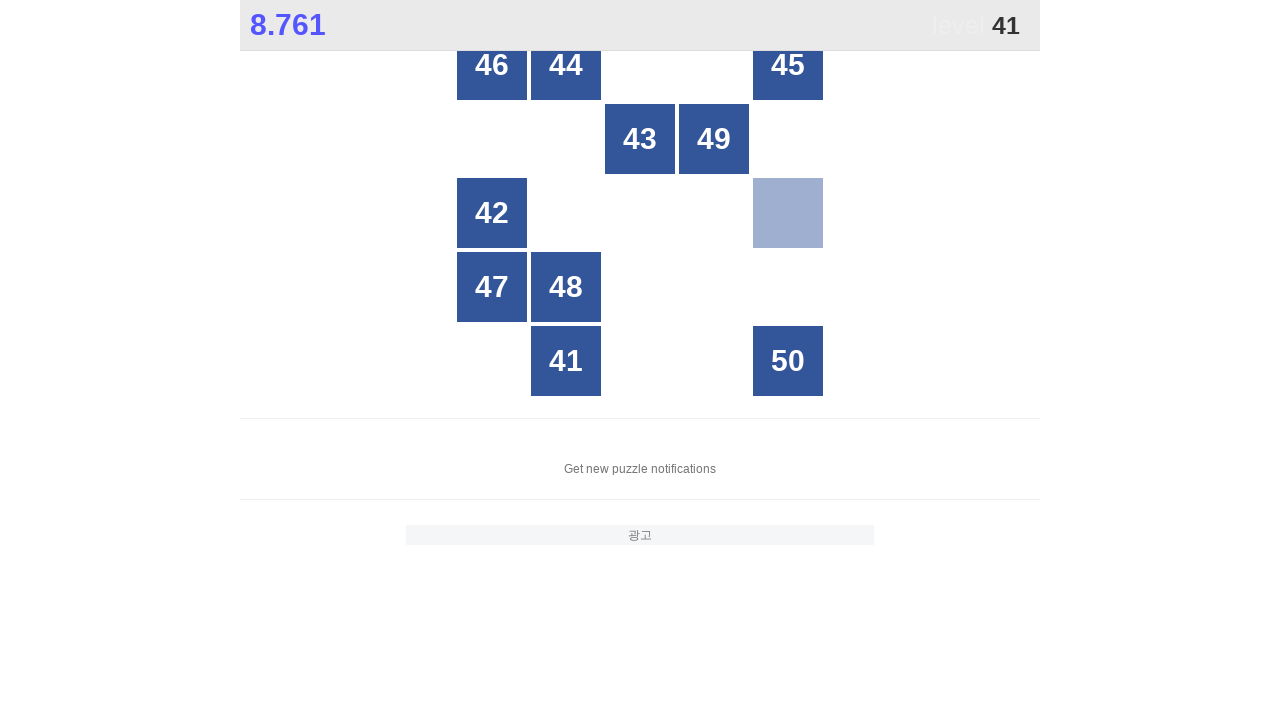

Clicked number 41 in the grid at (566, 361) on #grid >> text='41'
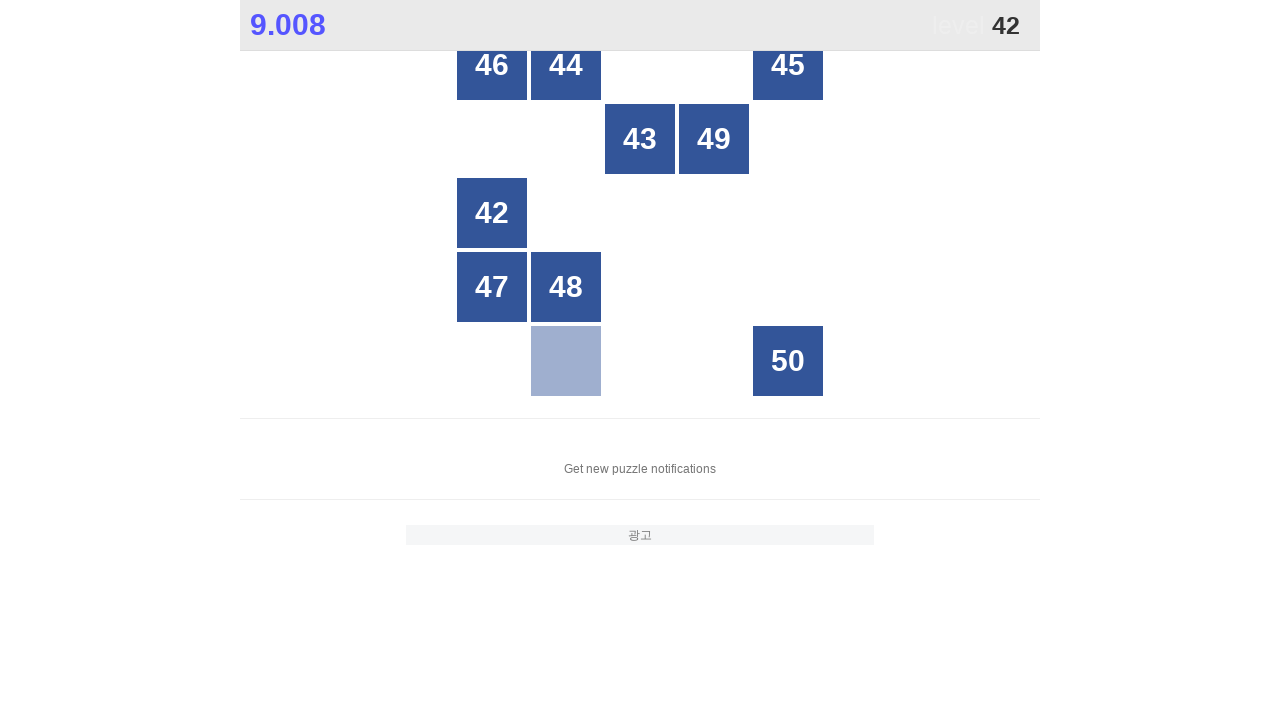

Clicked number 42 in the grid at (492, 213) on #grid >> text='42'
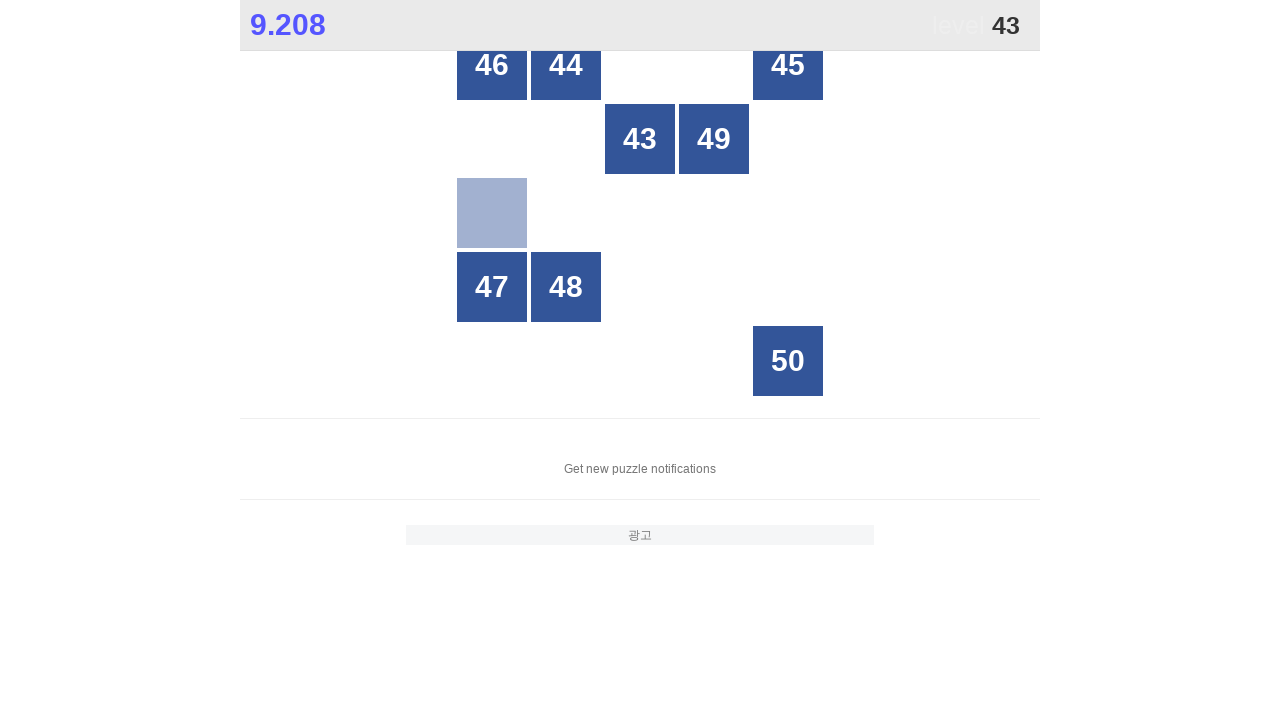

Clicked number 43 in the grid at (640, 139) on #grid >> text='43'
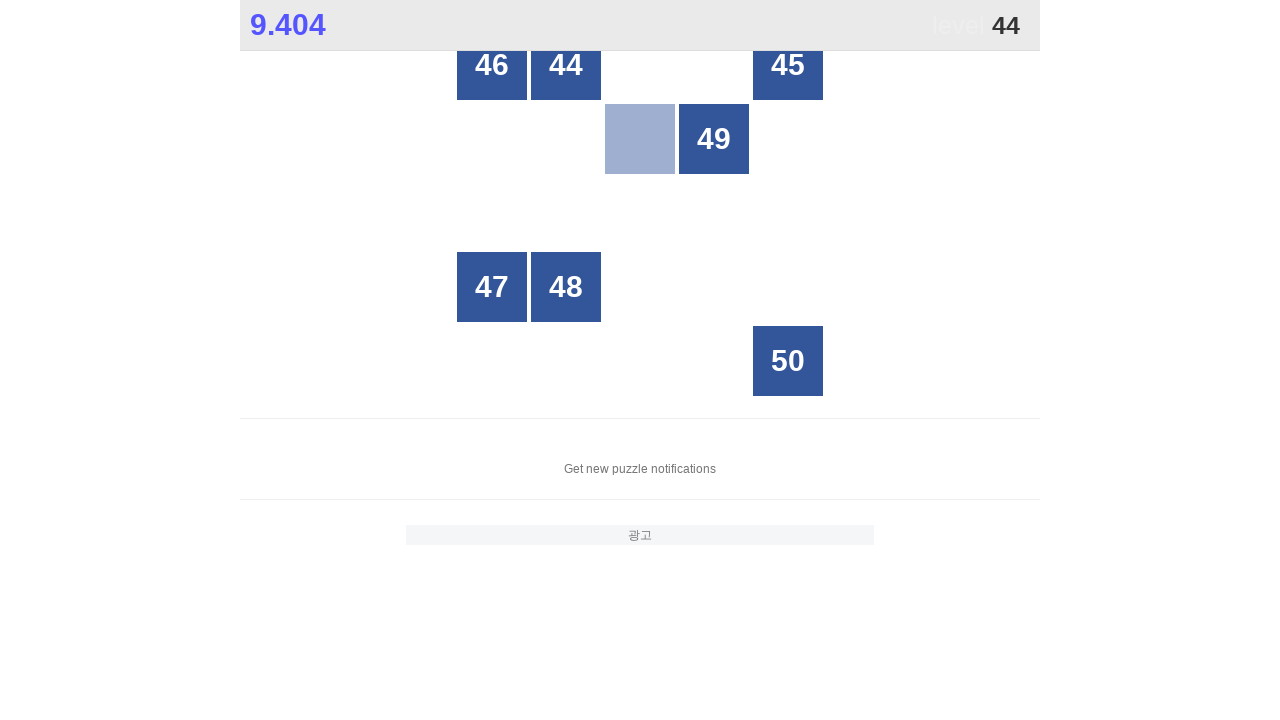

Clicked number 44 in the grid at (566, 65) on #grid >> text='44'
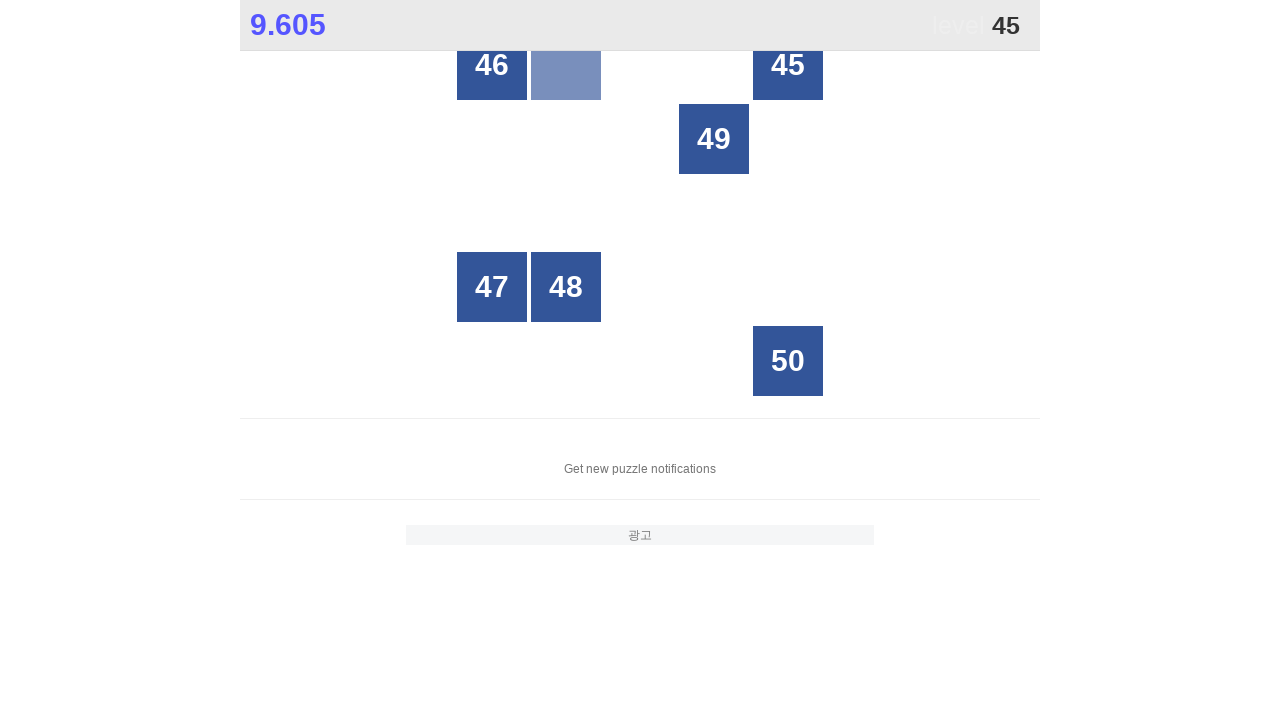

Clicked number 45 in the grid at (788, 65) on #grid >> text='45'
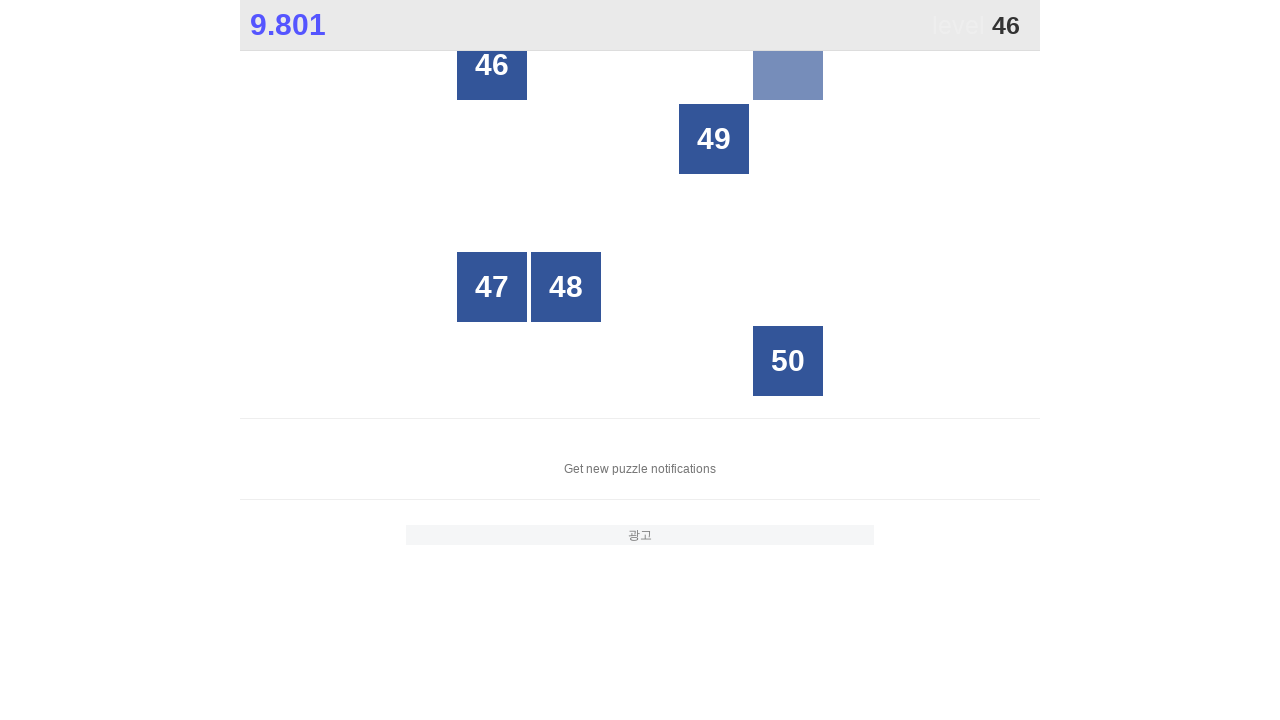

Clicked number 46 in the grid at (492, 65) on #grid >> text='46'
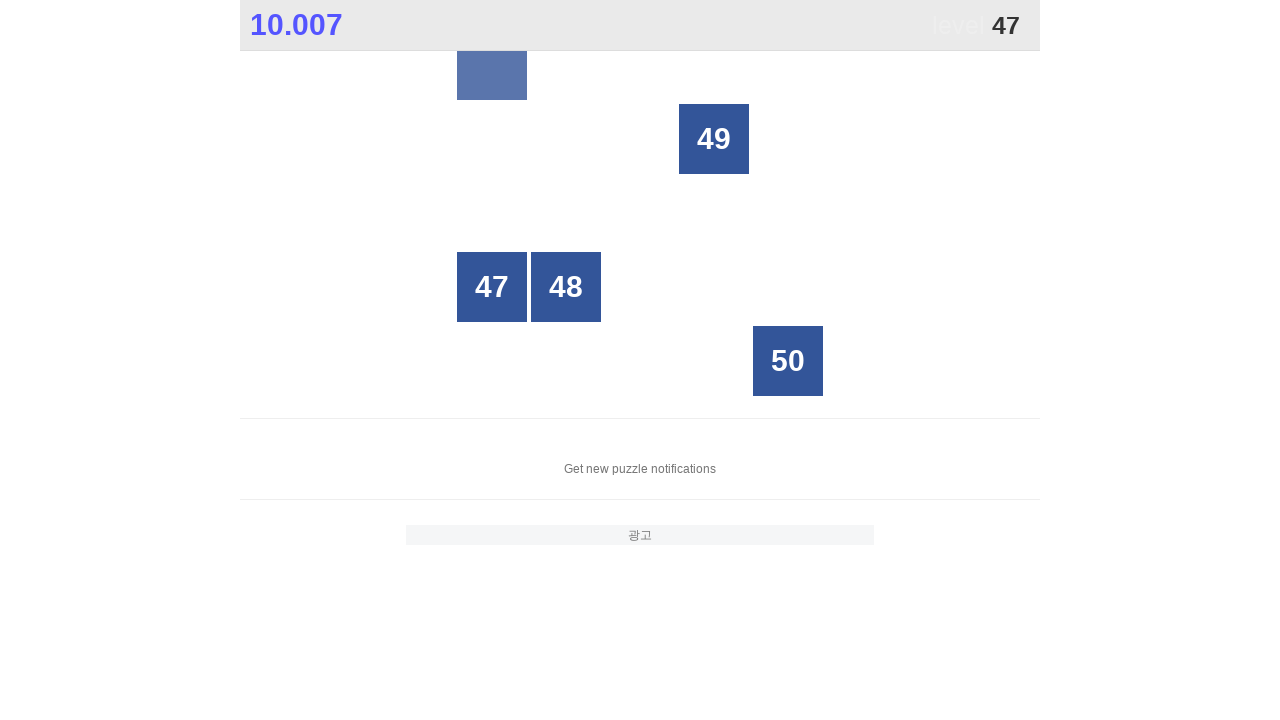

Clicked number 47 in the grid at (492, 287) on #grid >> text='47'
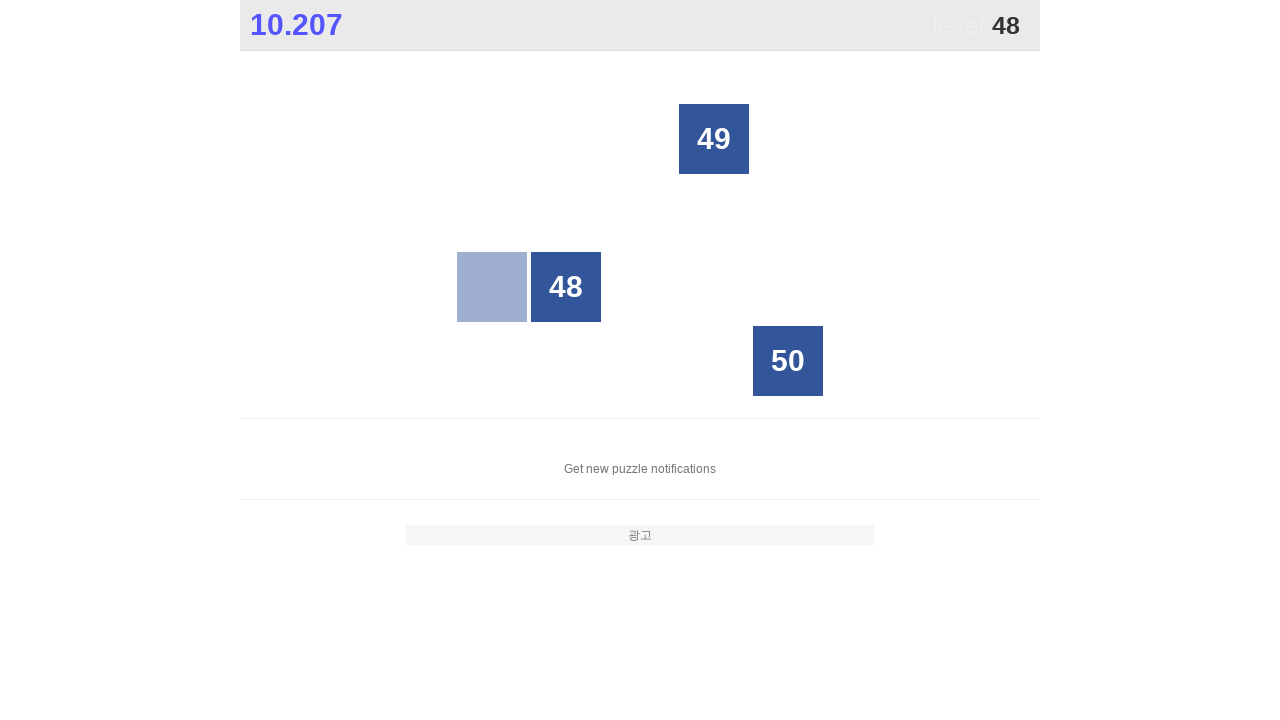

Clicked number 48 in the grid at (566, 287) on #grid >> text='48'
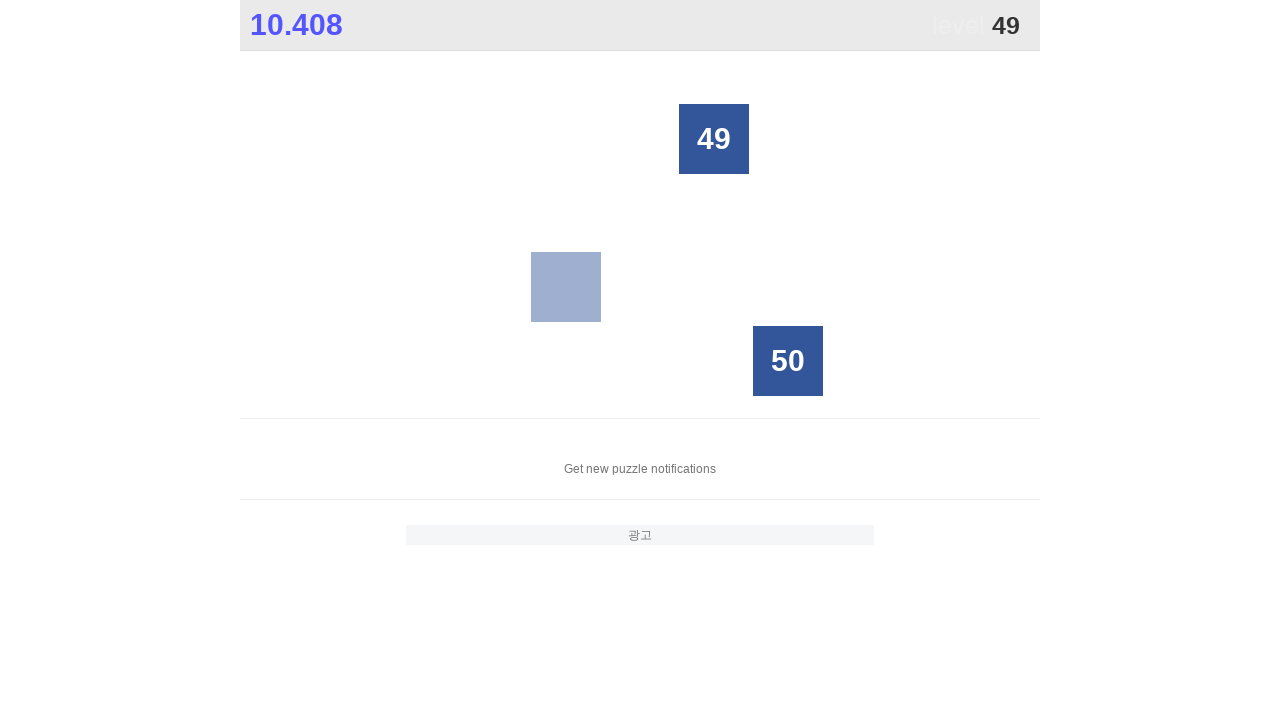

Clicked number 49 in the grid at (714, 139) on #grid >> text='49'
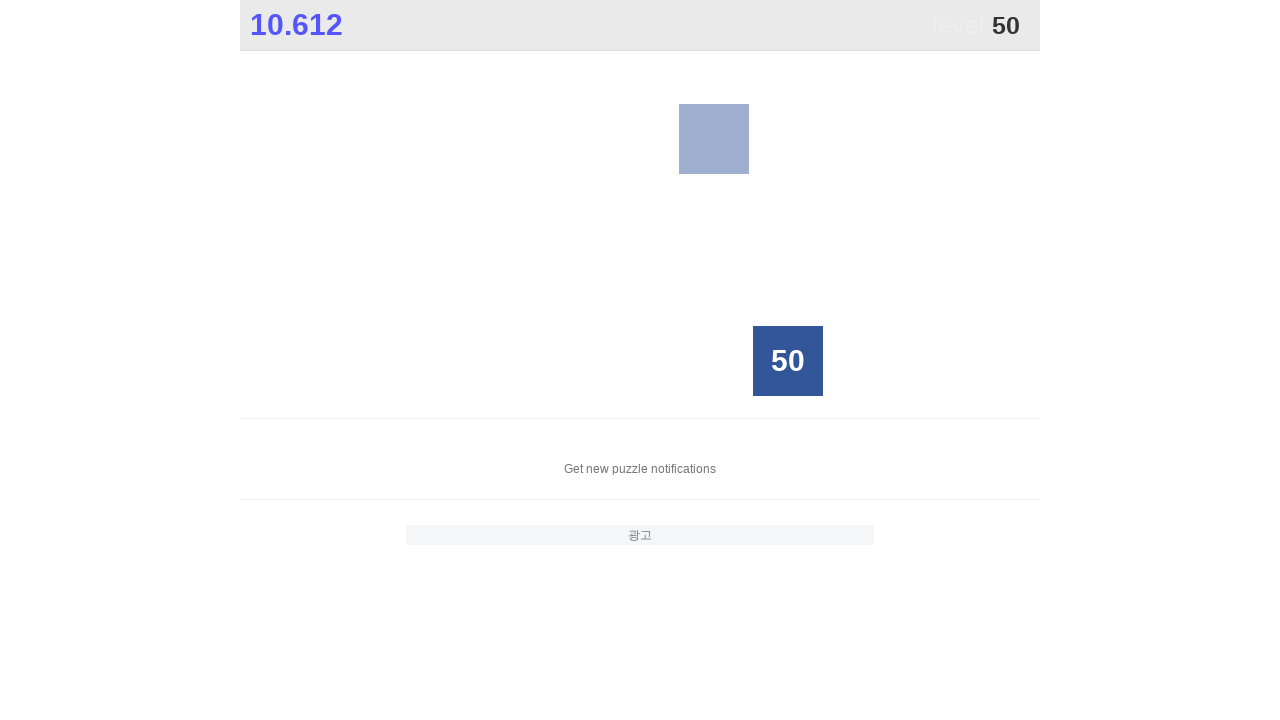

Clicked number 50 in the grid at (788, 361) on #grid >> text='50'
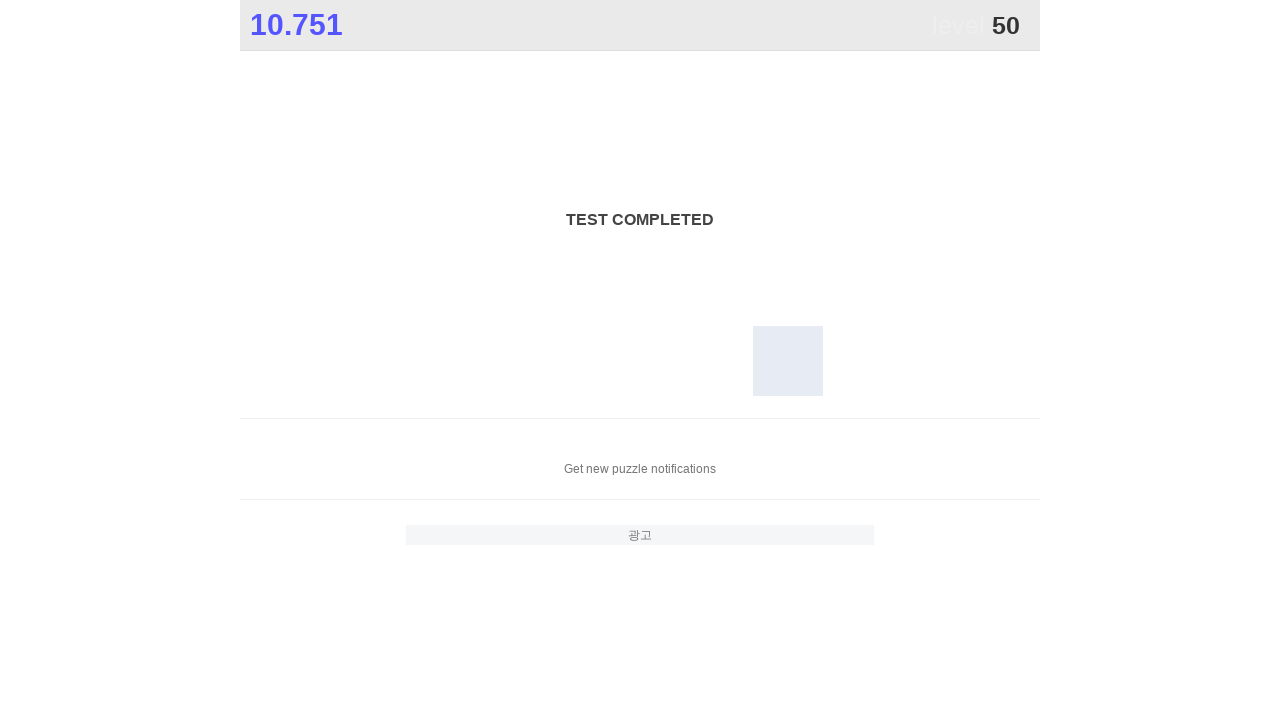

Waited 500ms for game completion to register
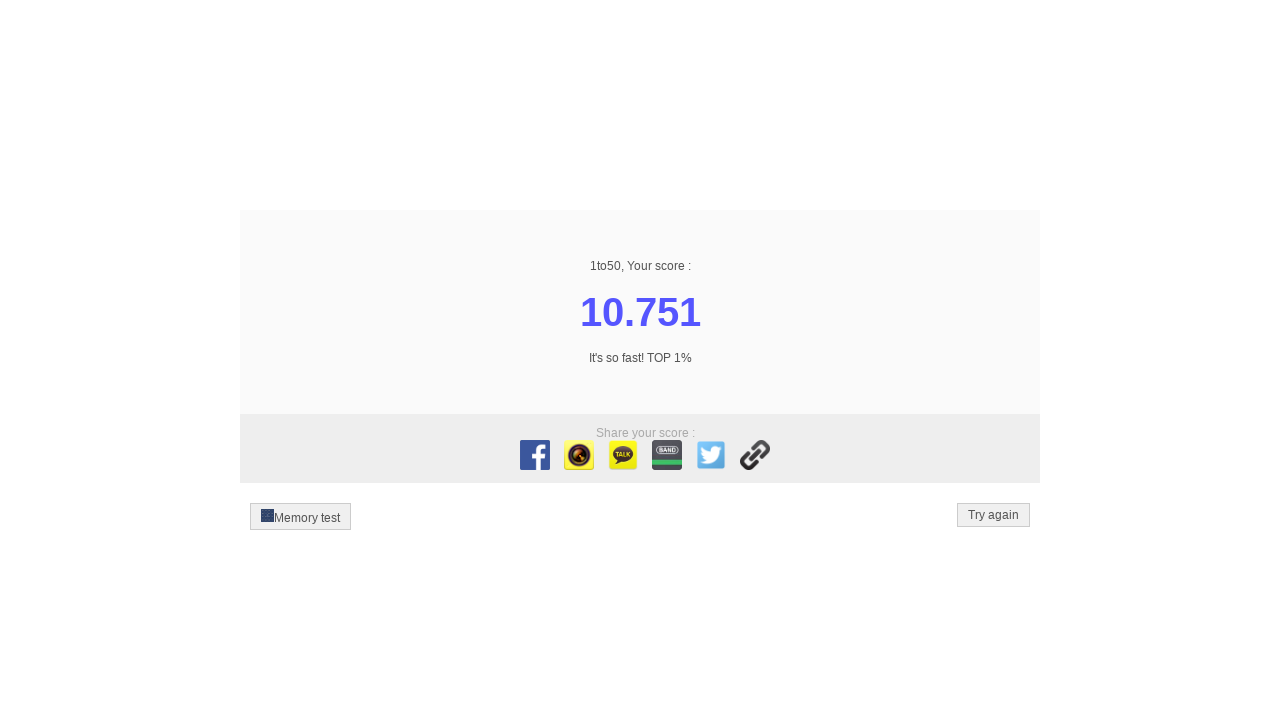

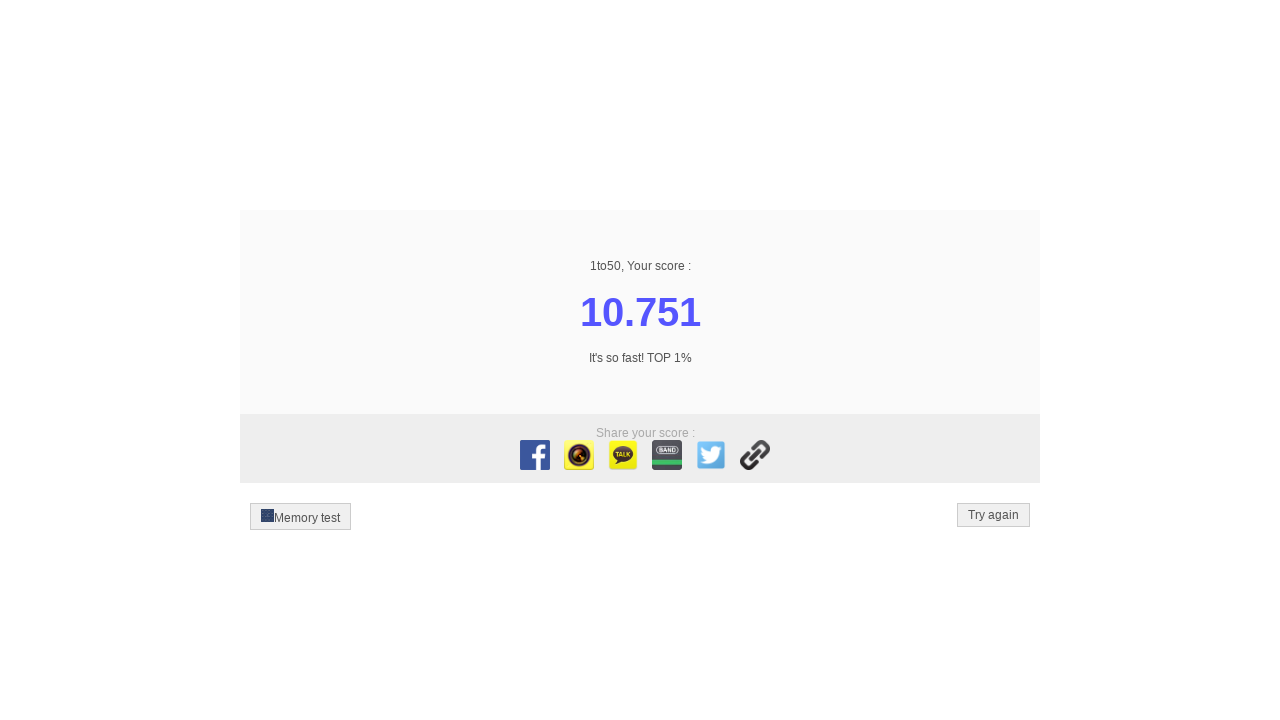